Tests multiple checkbox selection by clicking all checkboxes on the page

Starting URL: https://automationfc.github.io/multiple-fields/

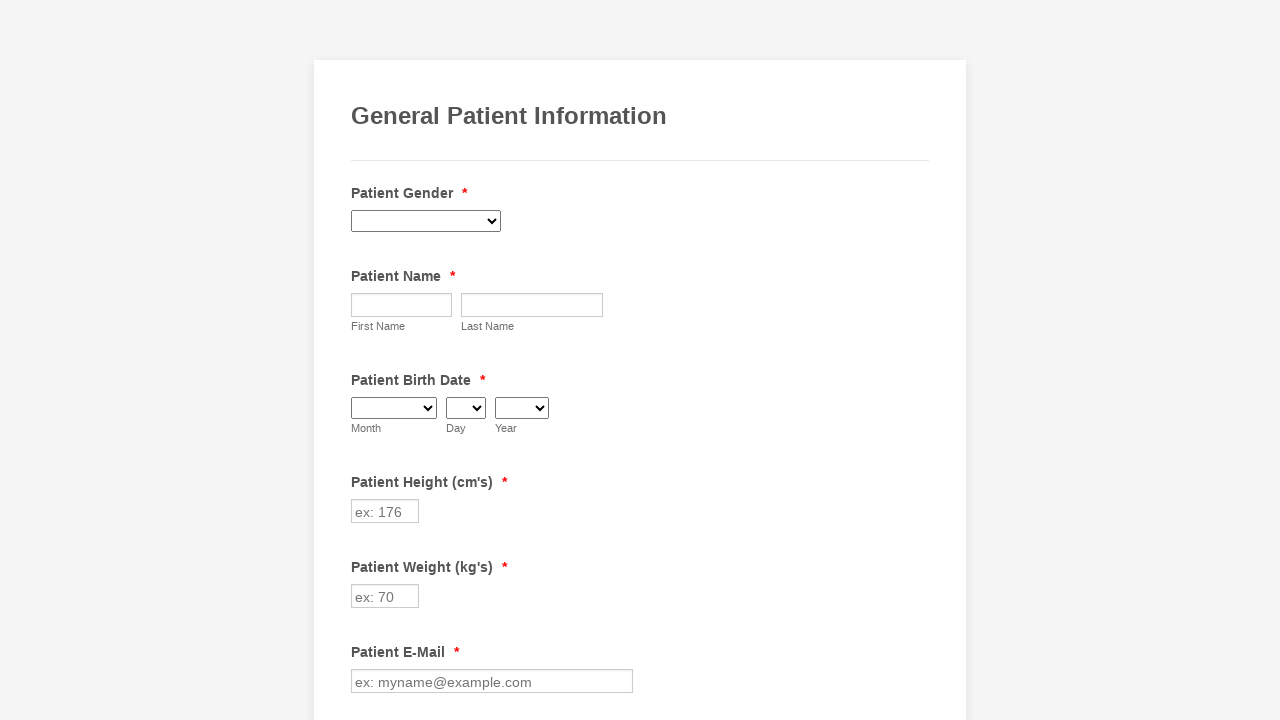

Navigated to multiple fields test page
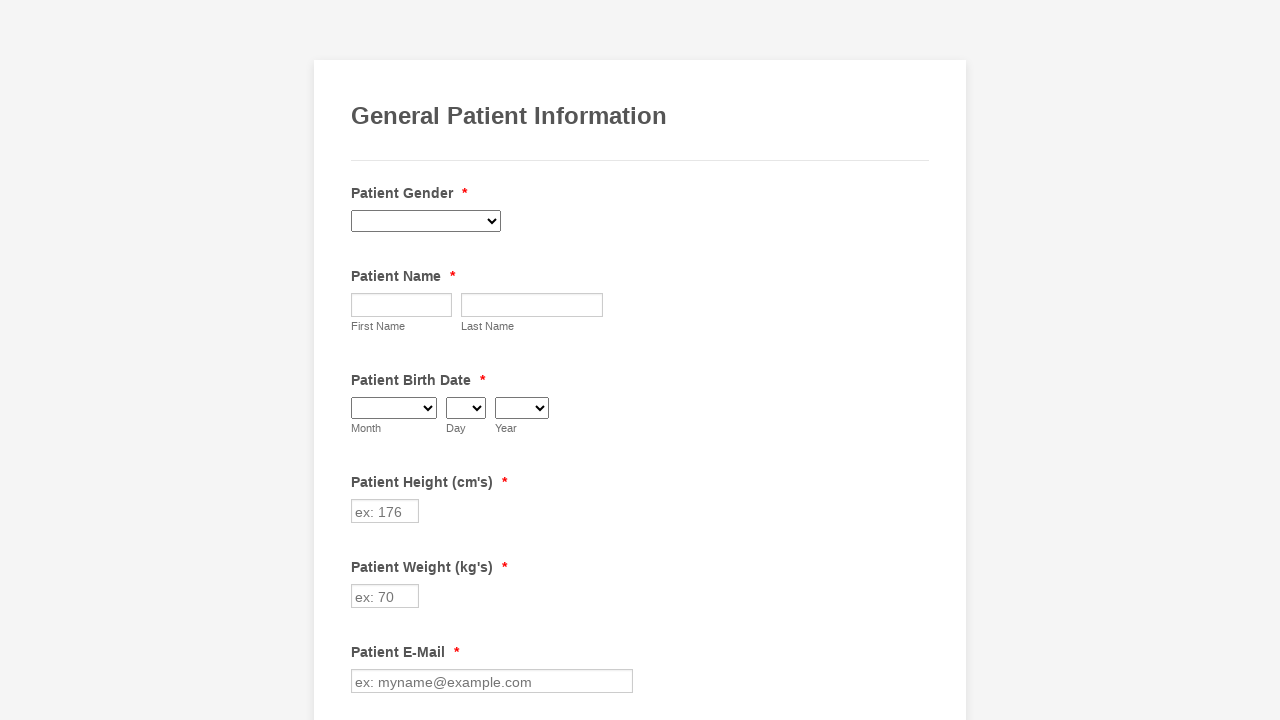

Located all checkboxes on the page
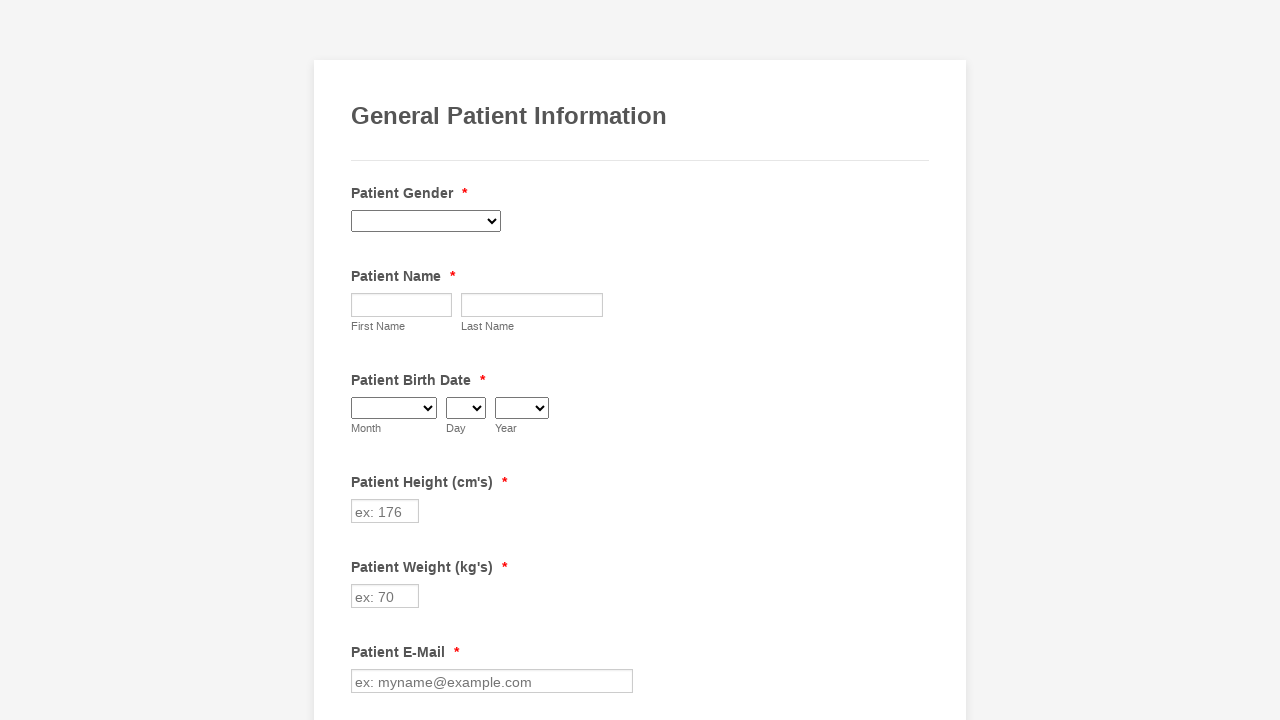

Clicked a checkbox to select it at (362, 360) on input.form-checkbox >> nth=0
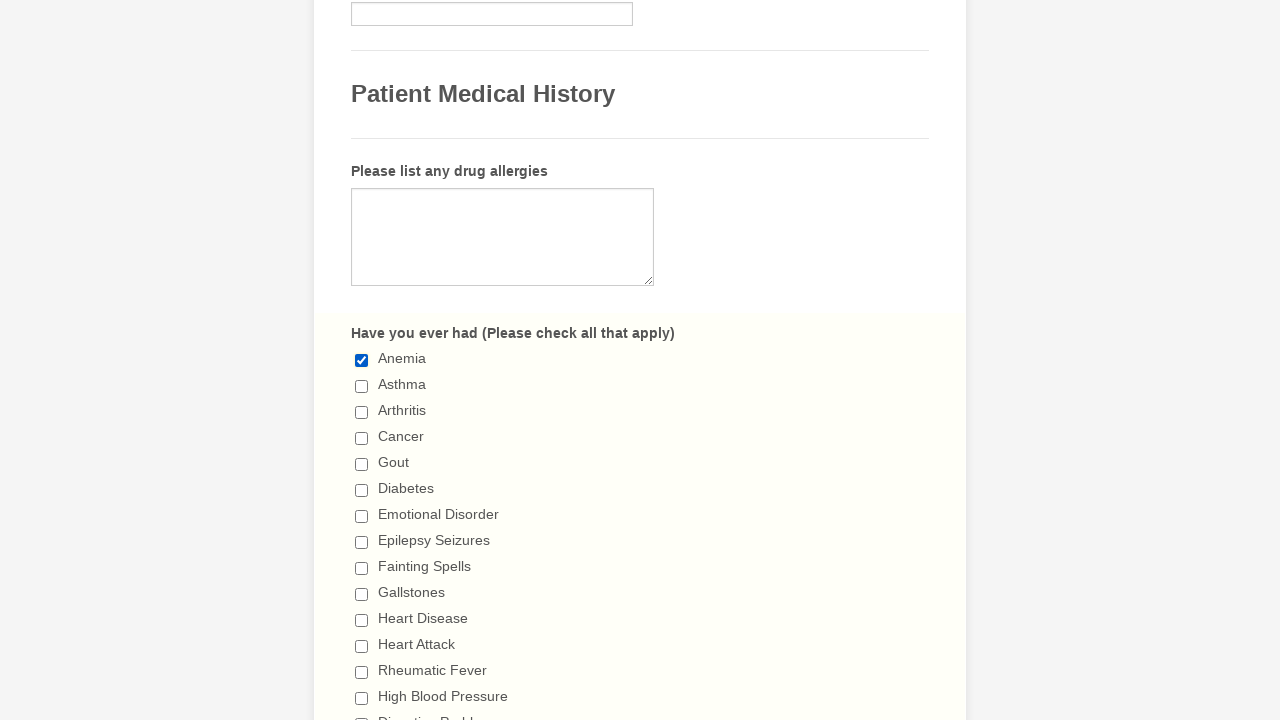

Clicked a checkbox to select it at (362, 386) on input.form-checkbox >> nth=1
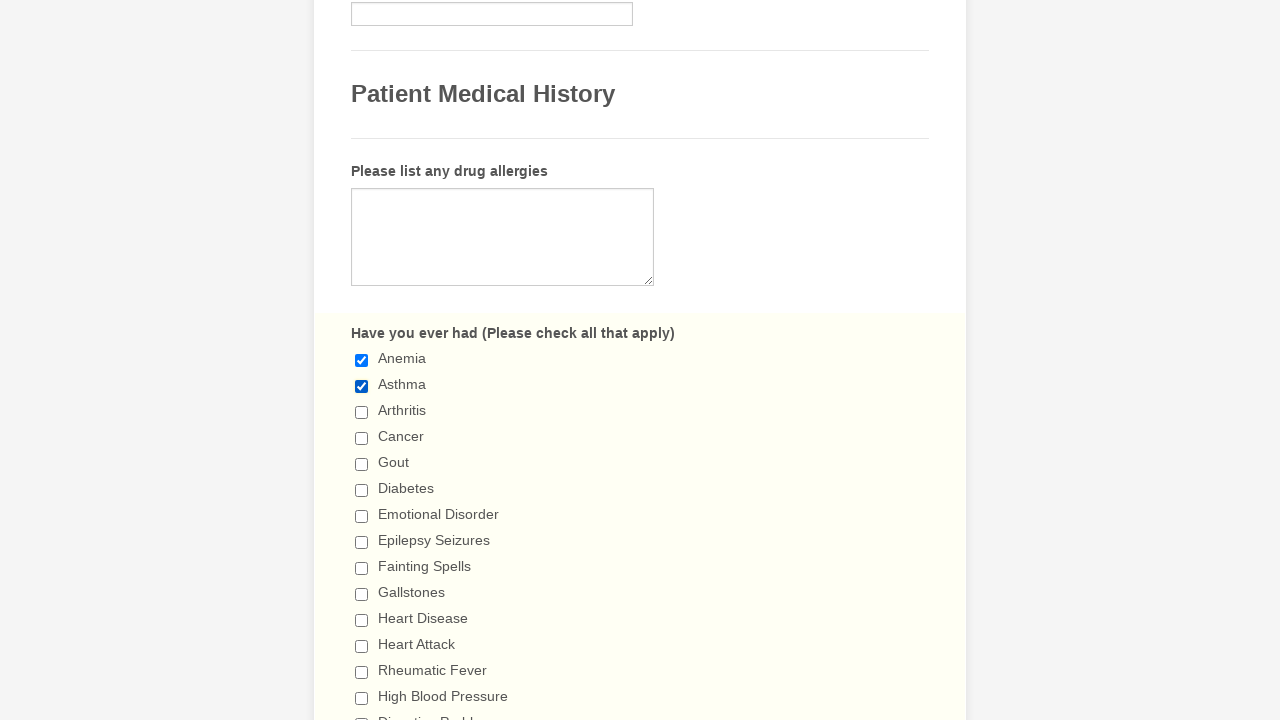

Clicked a checkbox to select it at (362, 412) on input.form-checkbox >> nth=2
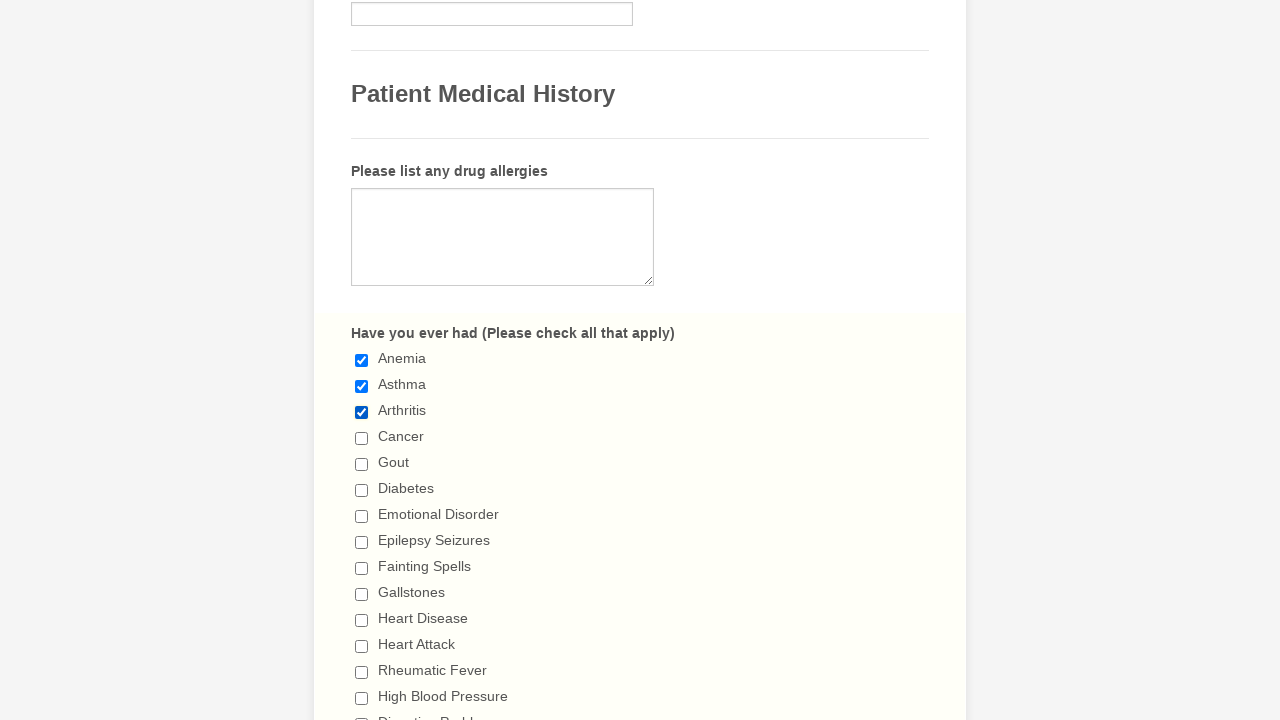

Clicked a checkbox to select it at (362, 438) on input.form-checkbox >> nth=3
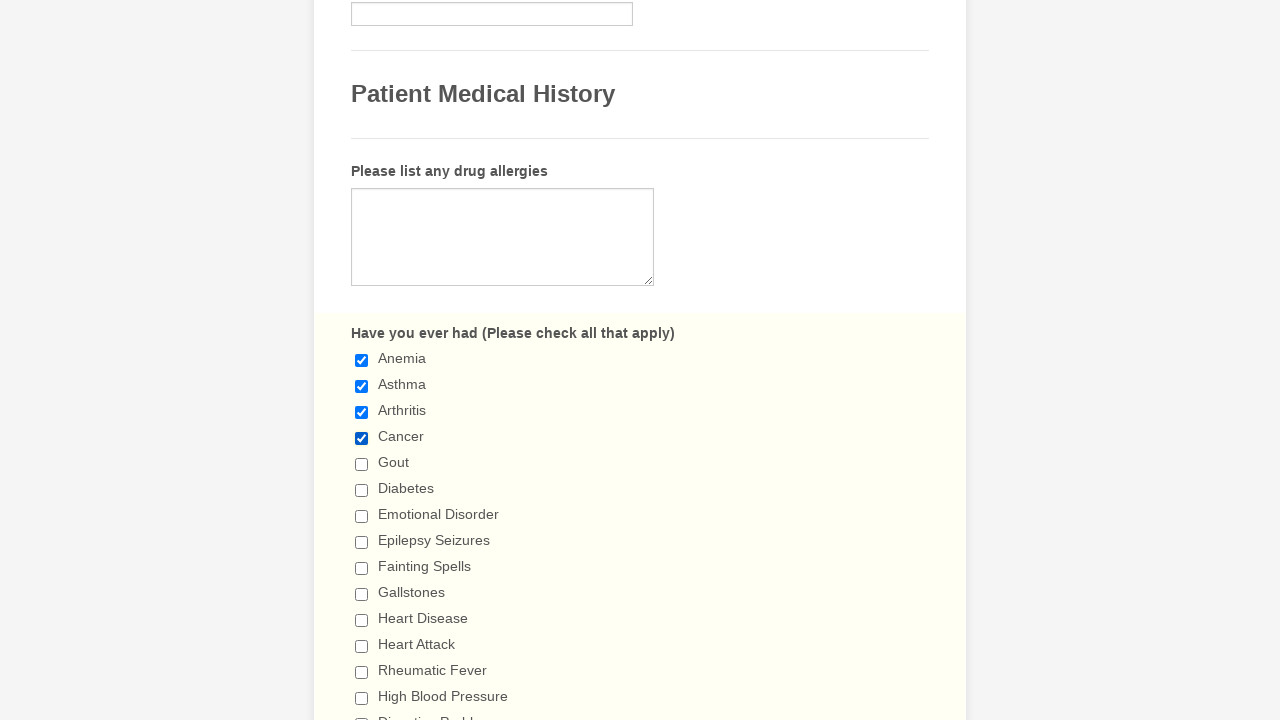

Clicked a checkbox to select it at (362, 464) on input.form-checkbox >> nth=4
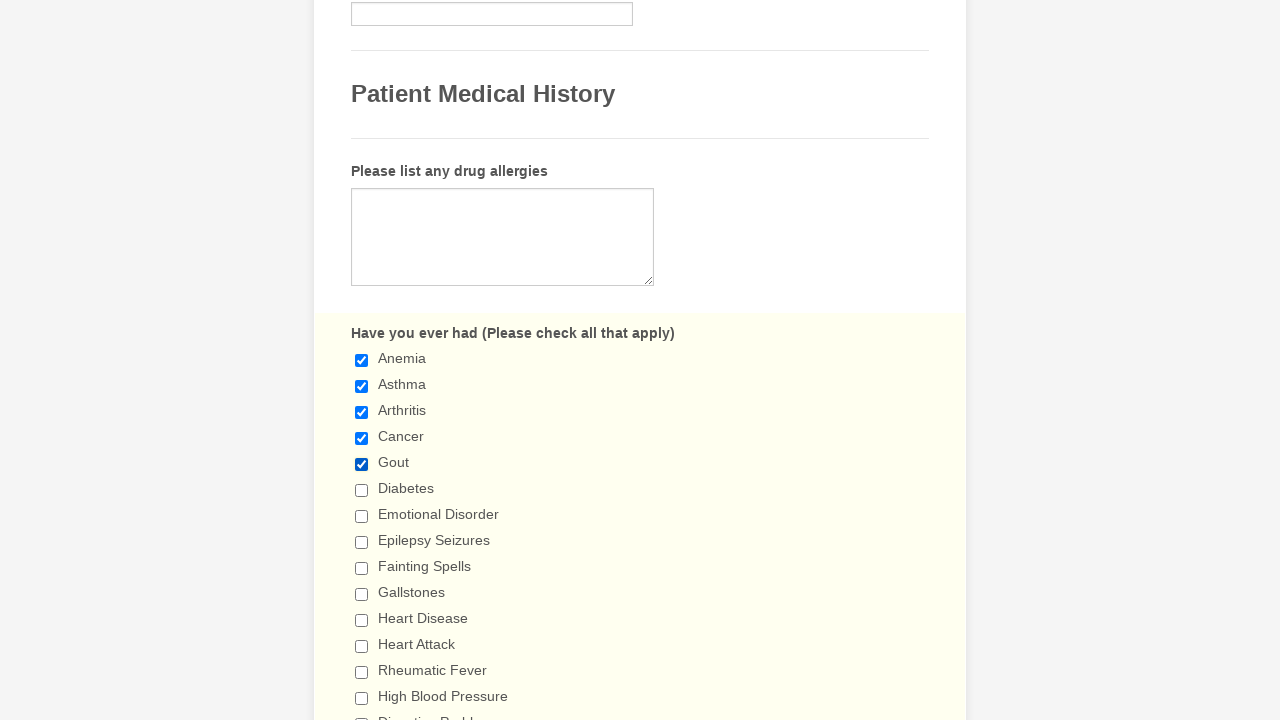

Clicked a checkbox to select it at (362, 490) on input.form-checkbox >> nth=5
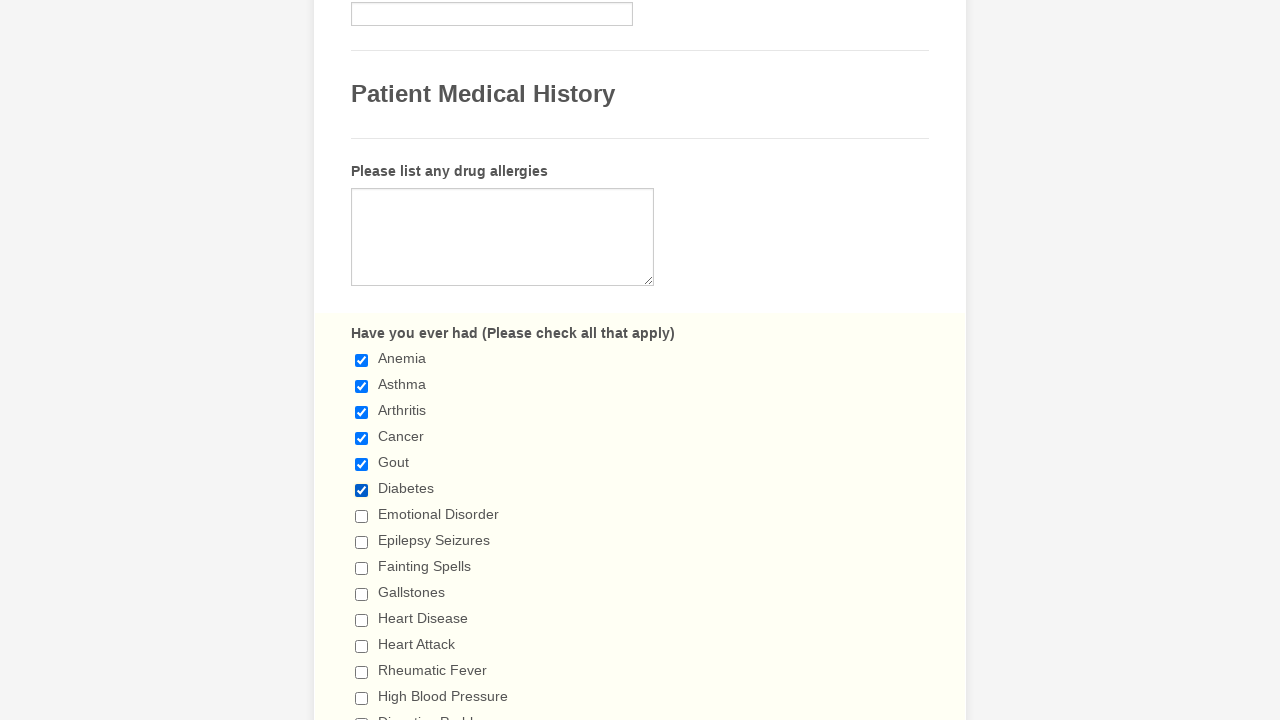

Clicked a checkbox to select it at (362, 516) on input.form-checkbox >> nth=6
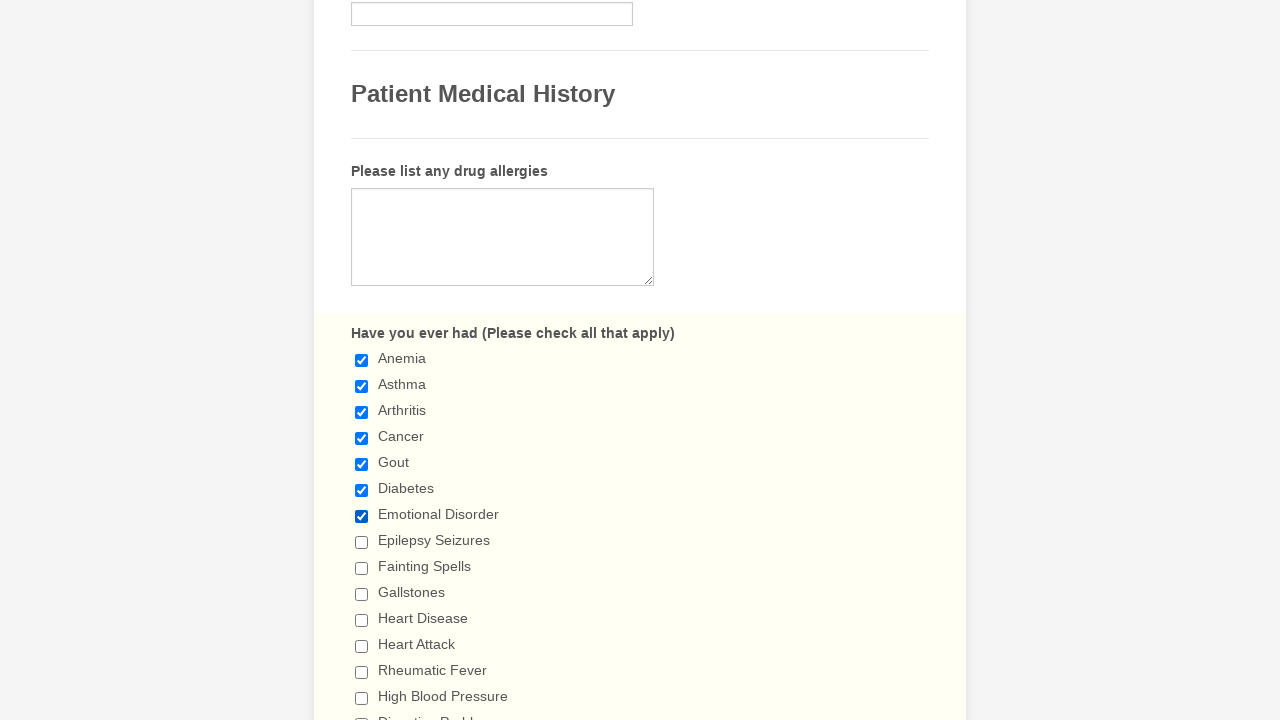

Clicked a checkbox to select it at (362, 542) on input.form-checkbox >> nth=7
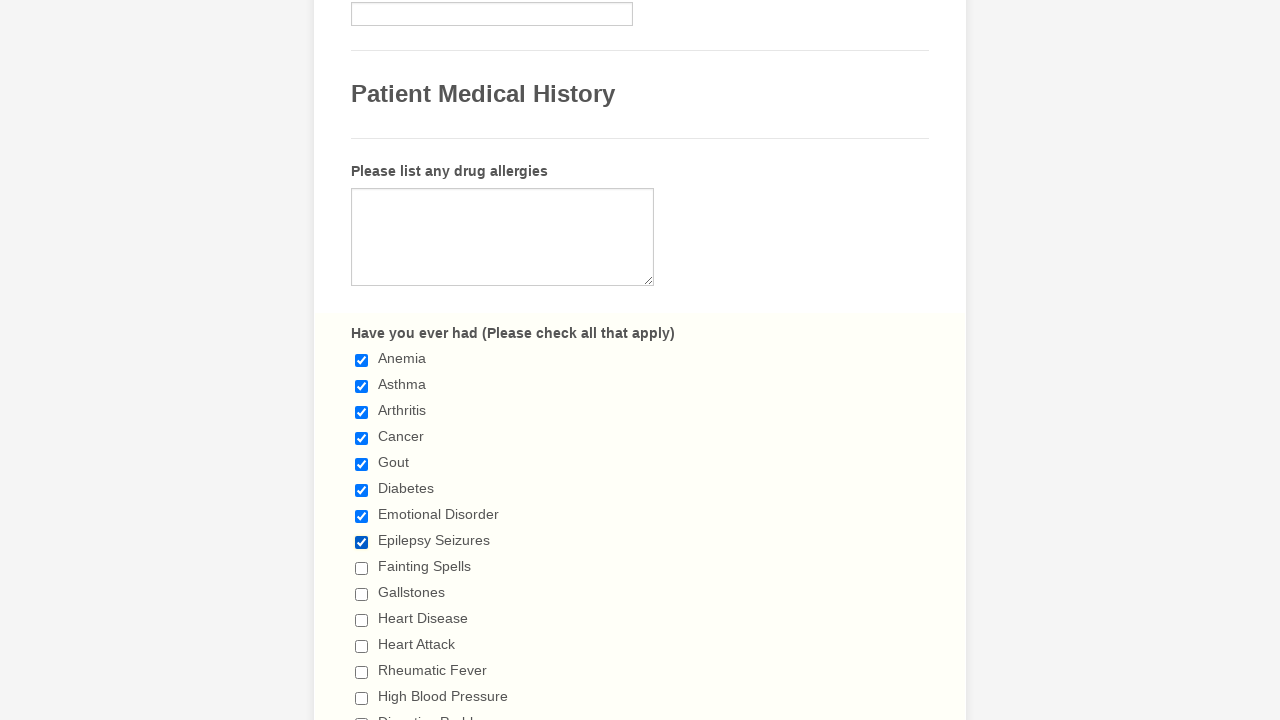

Clicked a checkbox to select it at (362, 568) on input.form-checkbox >> nth=8
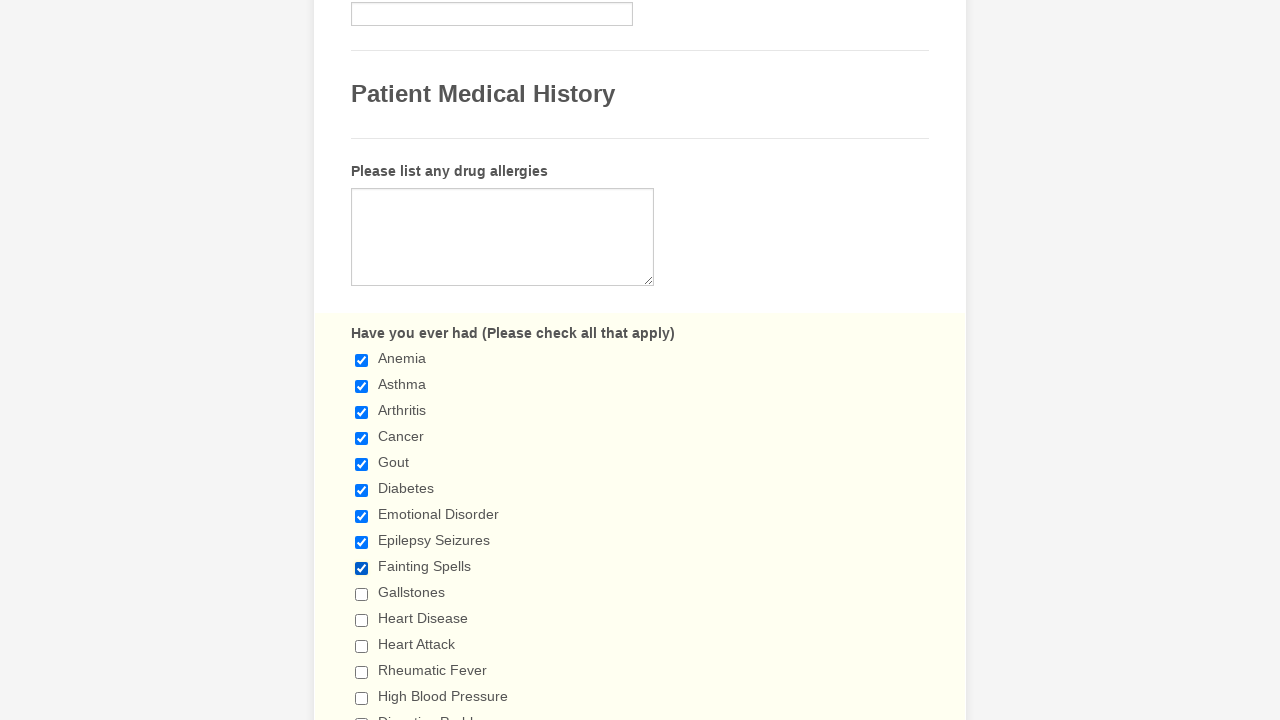

Clicked a checkbox to select it at (362, 594) on input.form-checkbox >> nth=9
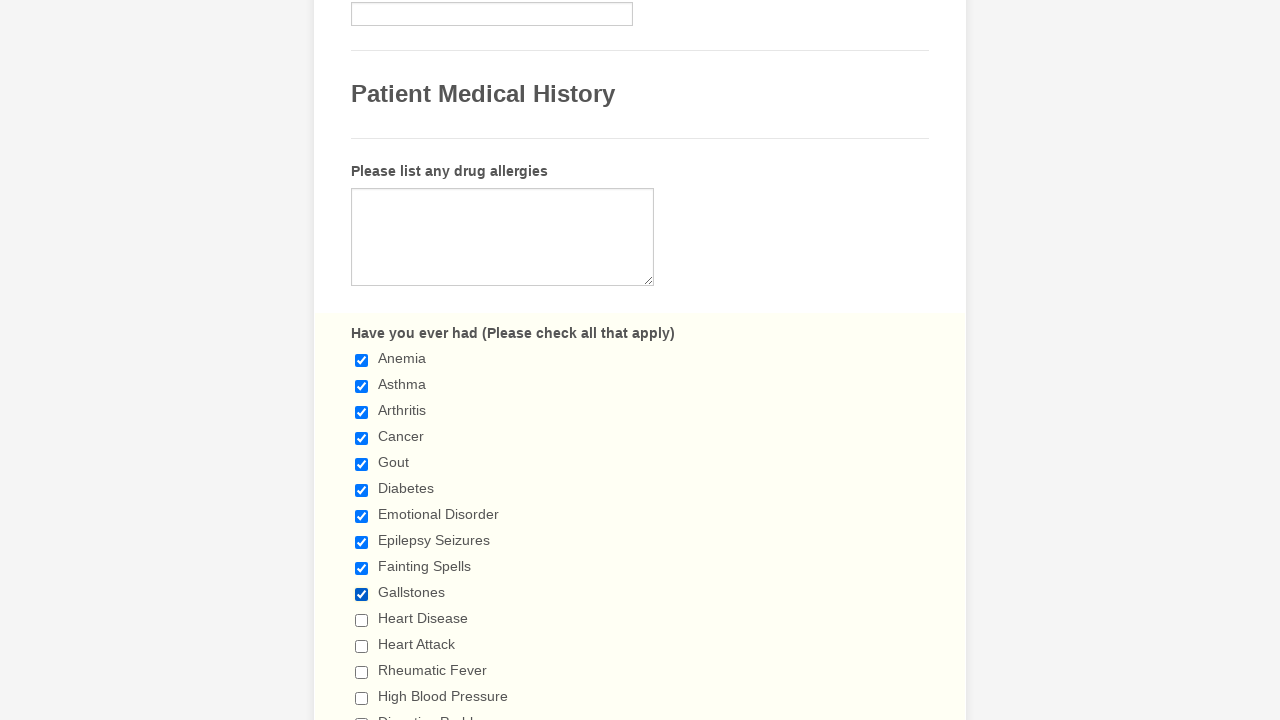

Clicked a checkbox to select it at (362, 620) on input.form-checkbox >> nth=10
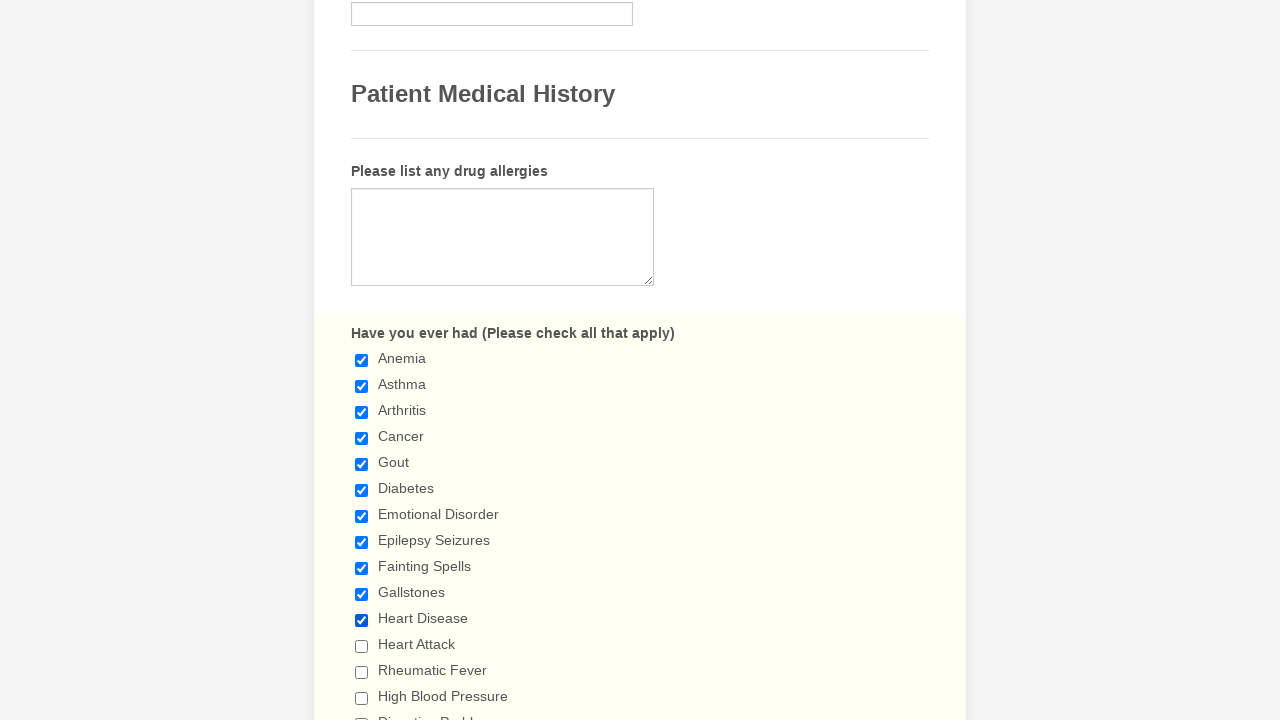

Clicked a checkbox to select it at (362, 646) on input.form-checkbox >> nth=11
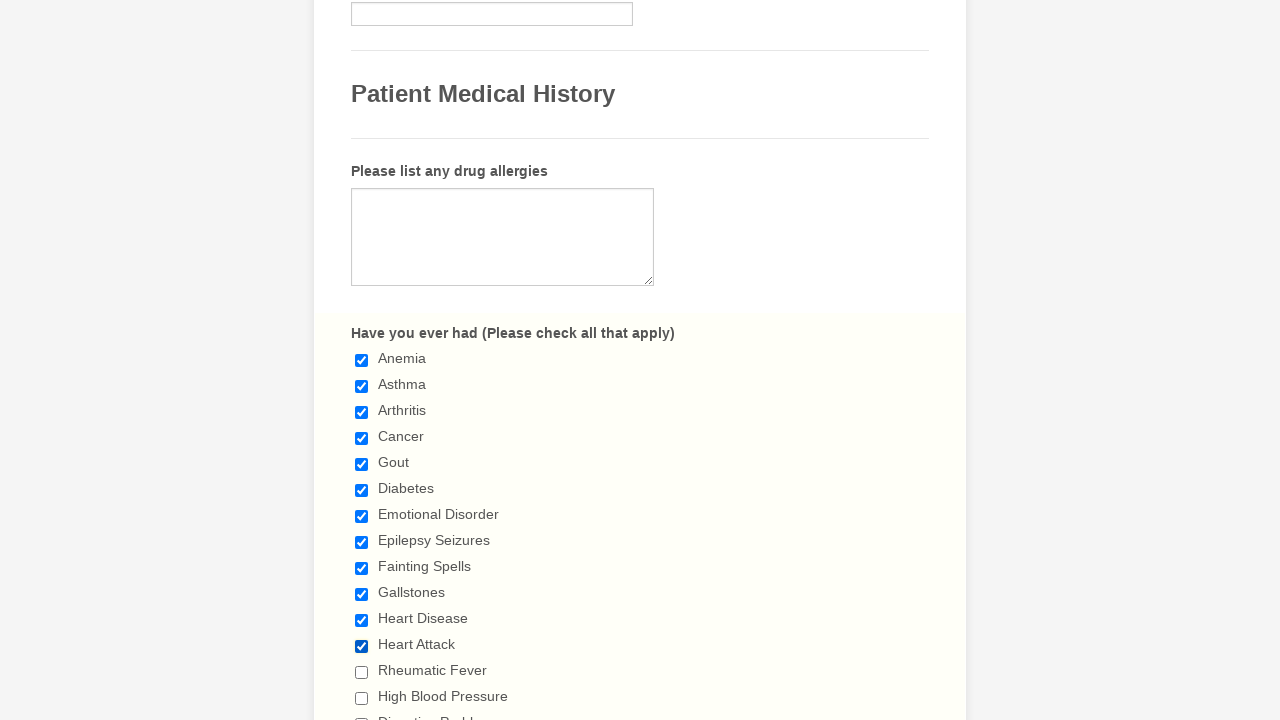

Clicked a checkbox to select it at (362, 672) on input.form-checkbox >> nth=12
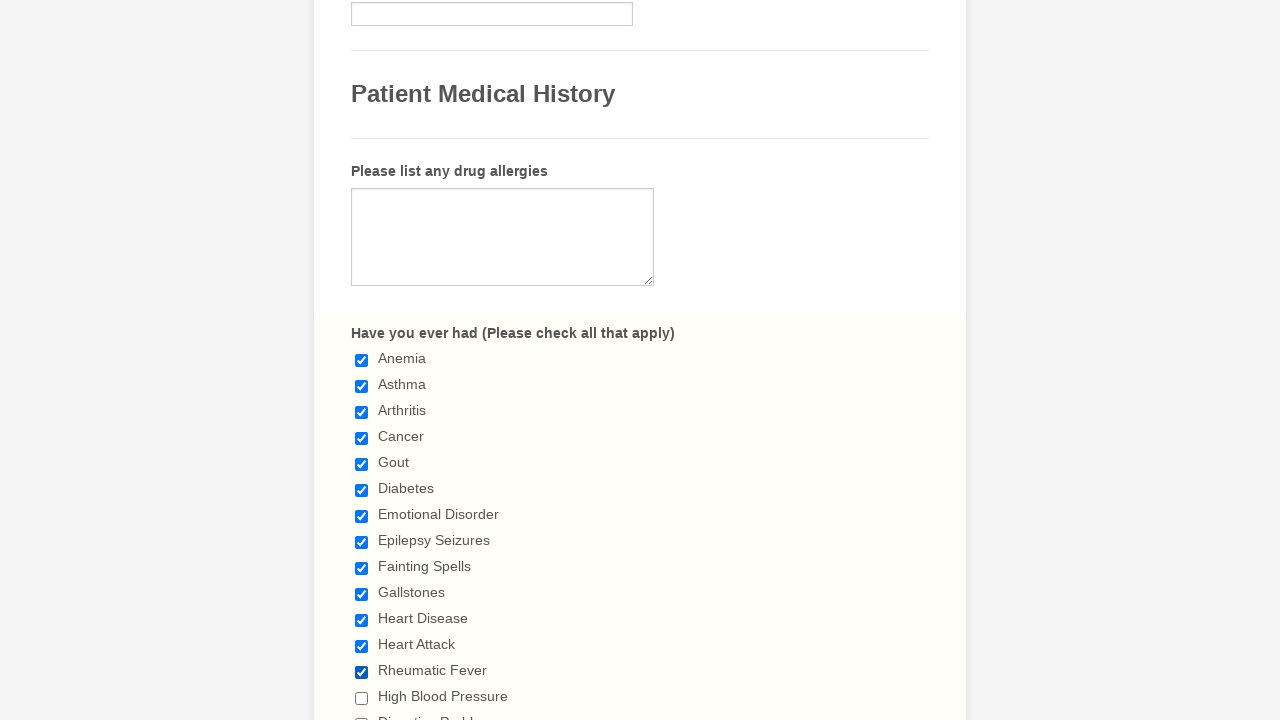

Clicked a checkbox to select it at (362, 698) on input.form-checkbox >> nth=13
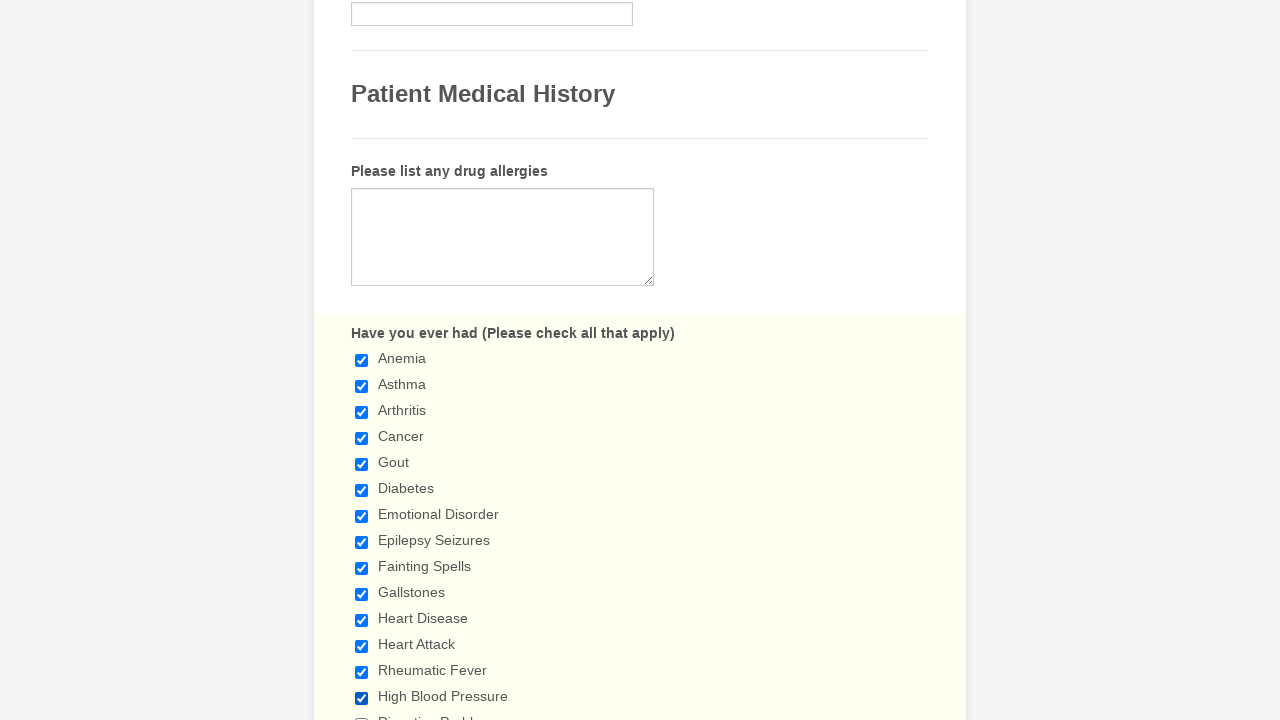

Clicked a checkbox to select it at (362, 714) on input.form-checkbox >> nth=14
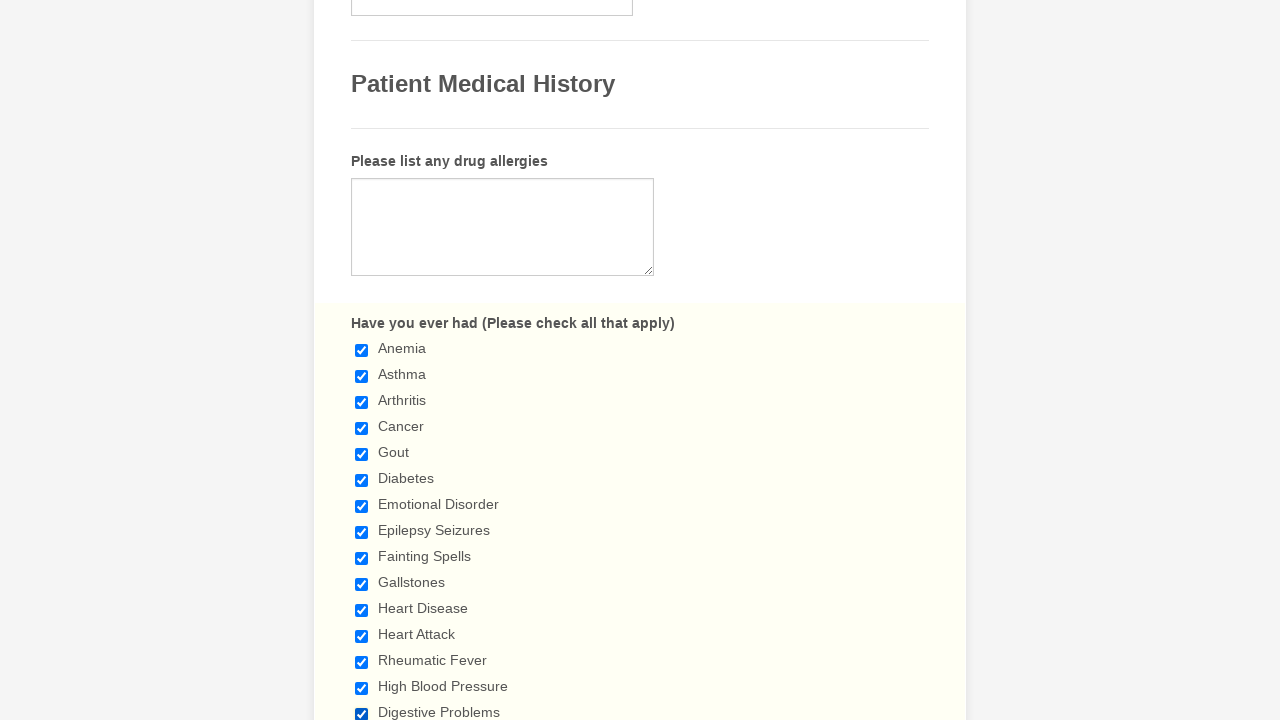

Clicked a checkbox to select it at (362, 360) on input.form-checkbox >> nth=15
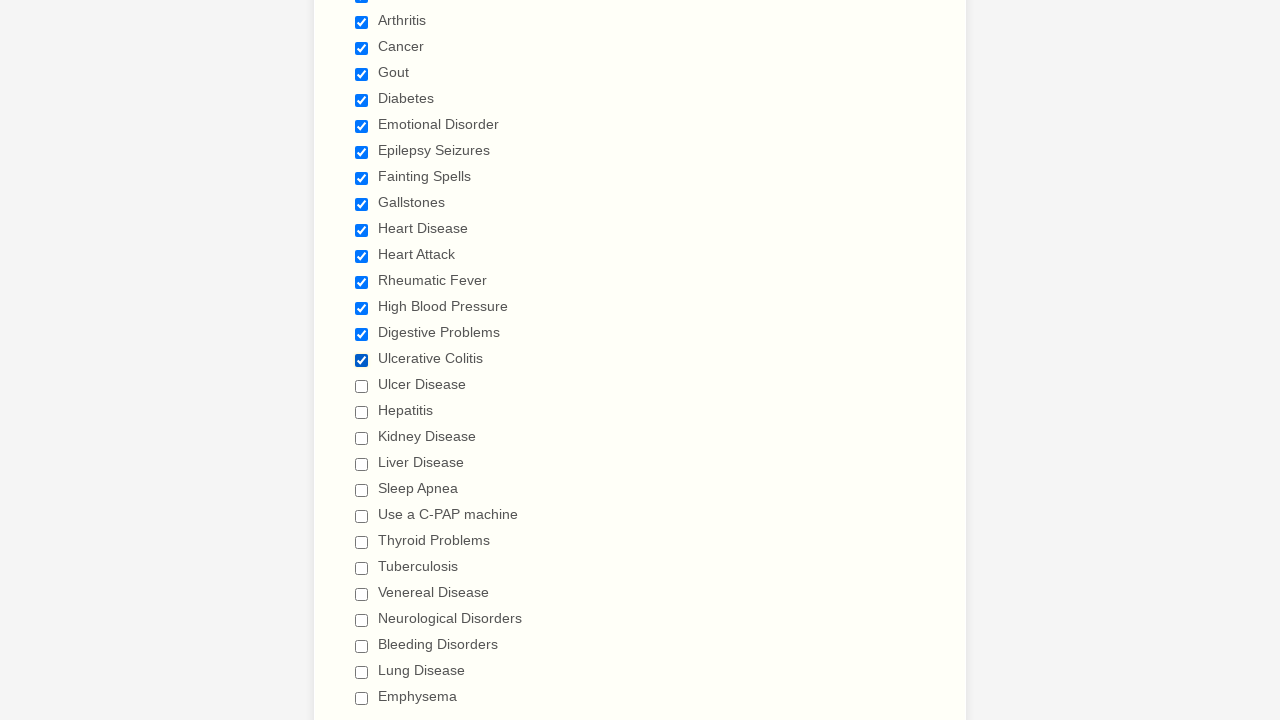

Clicked a checkbox to select it at (362, 386) on input.form-checkbox >> nth=16
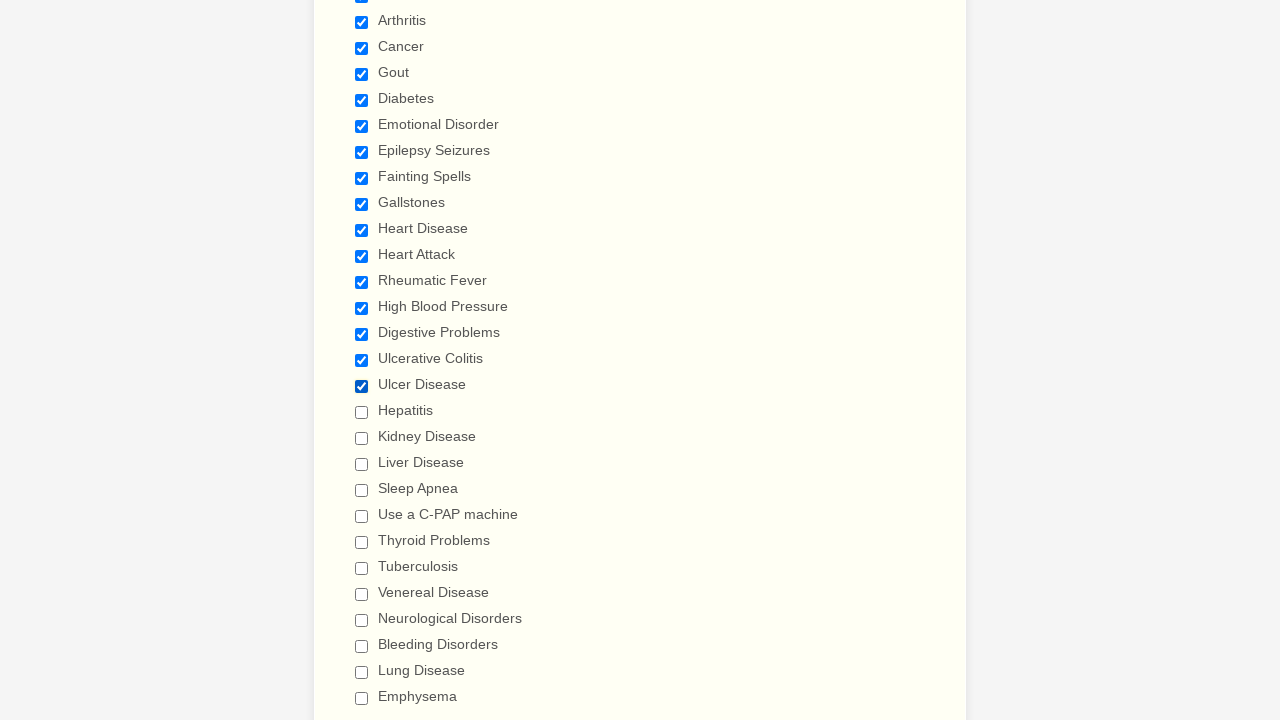

Clicked a checkbox to select it at (362, 412) on input.form-checkbox >> nth=17
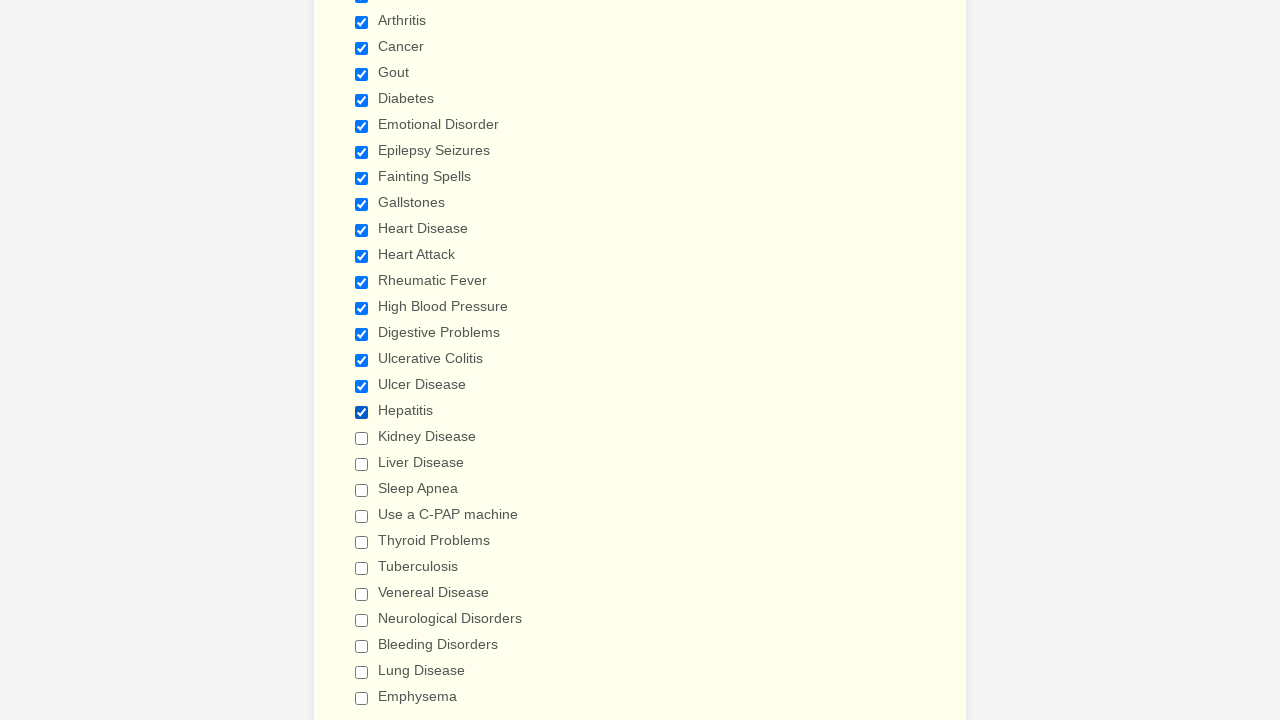

Clicked a checkbox to select it at (362, 438) on input.form-checkbox >> nth=18
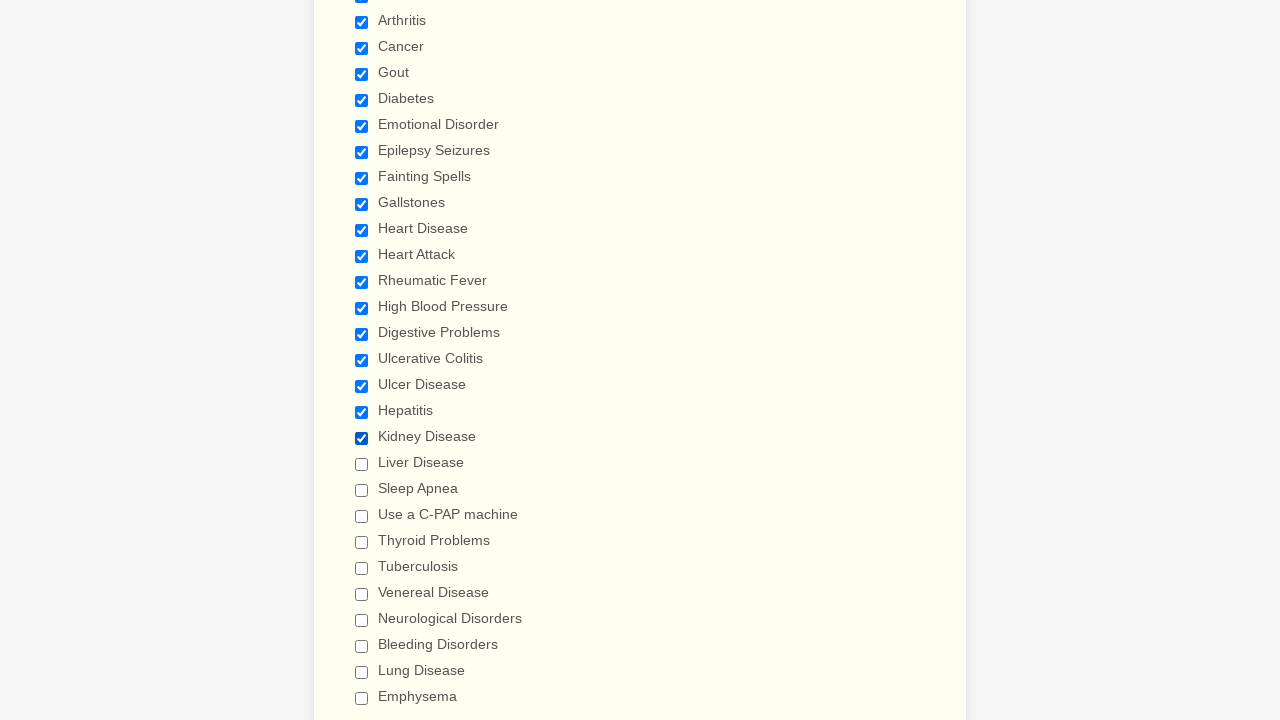

Clicked a checkbox to select it at (362, 464) on input.form-checkbox >> nth=19
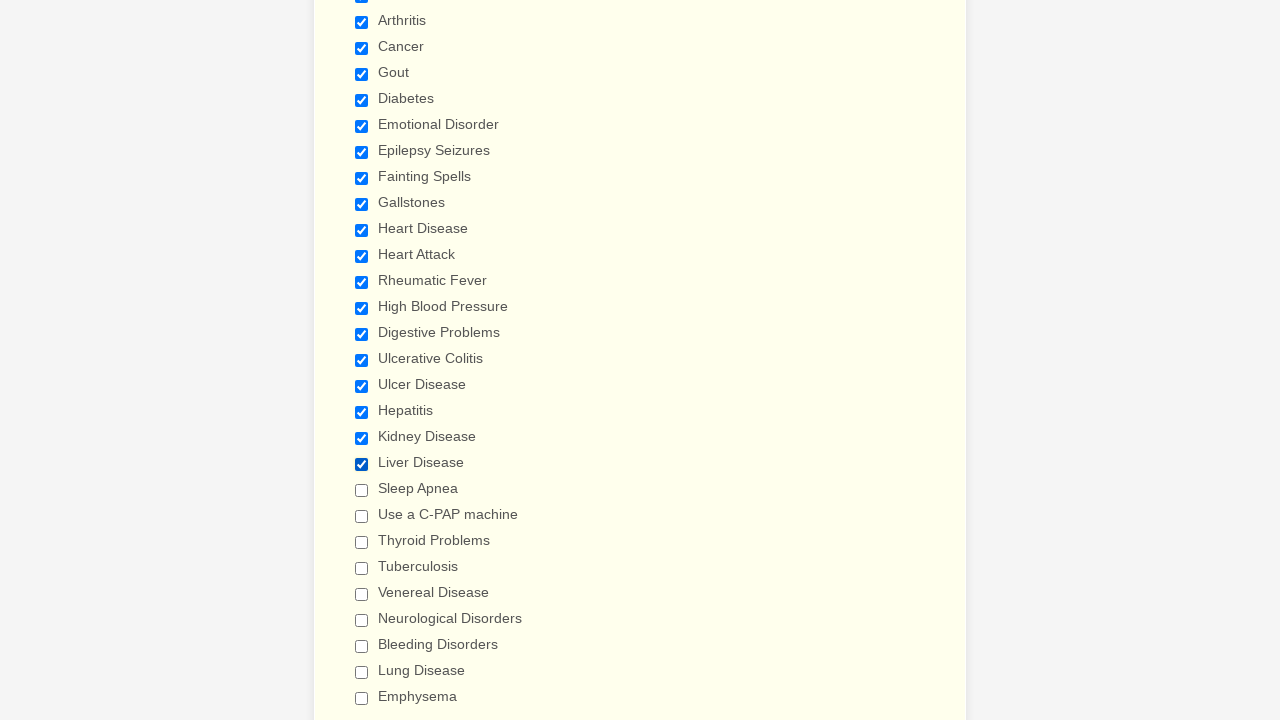

Clicked a checkbox to select it at (362, 490) on input.form-checkbox >> nth=20
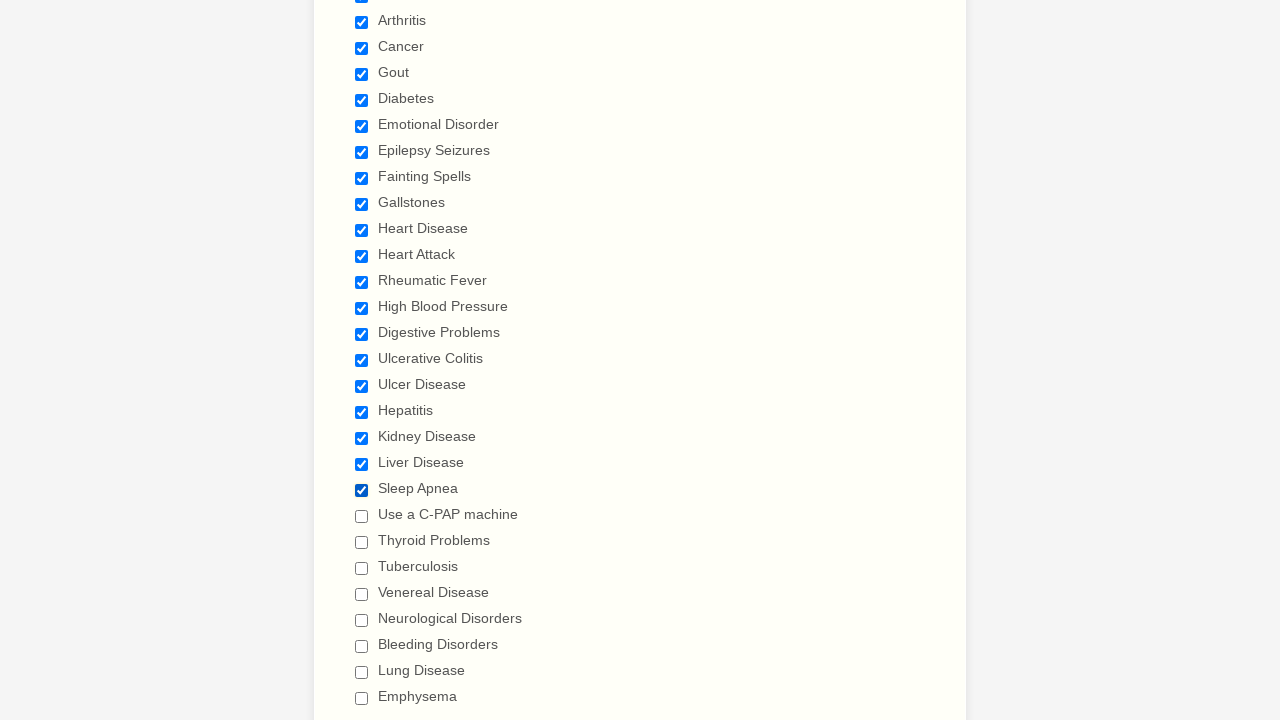

Clicked a checkbox to select it at (362, 516) on input.form-checkbox >> nth=21
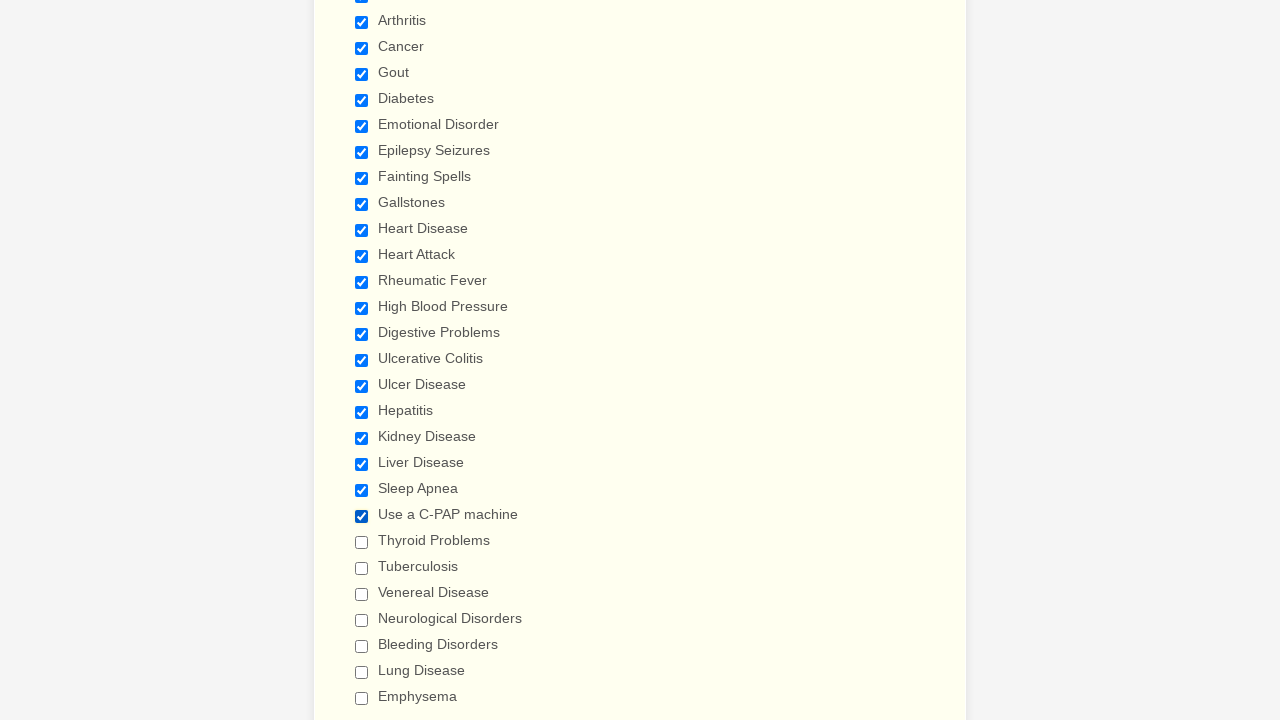

Clicked a checkbox to select it at (362, 542) on input.form-checkbox >> nth=22
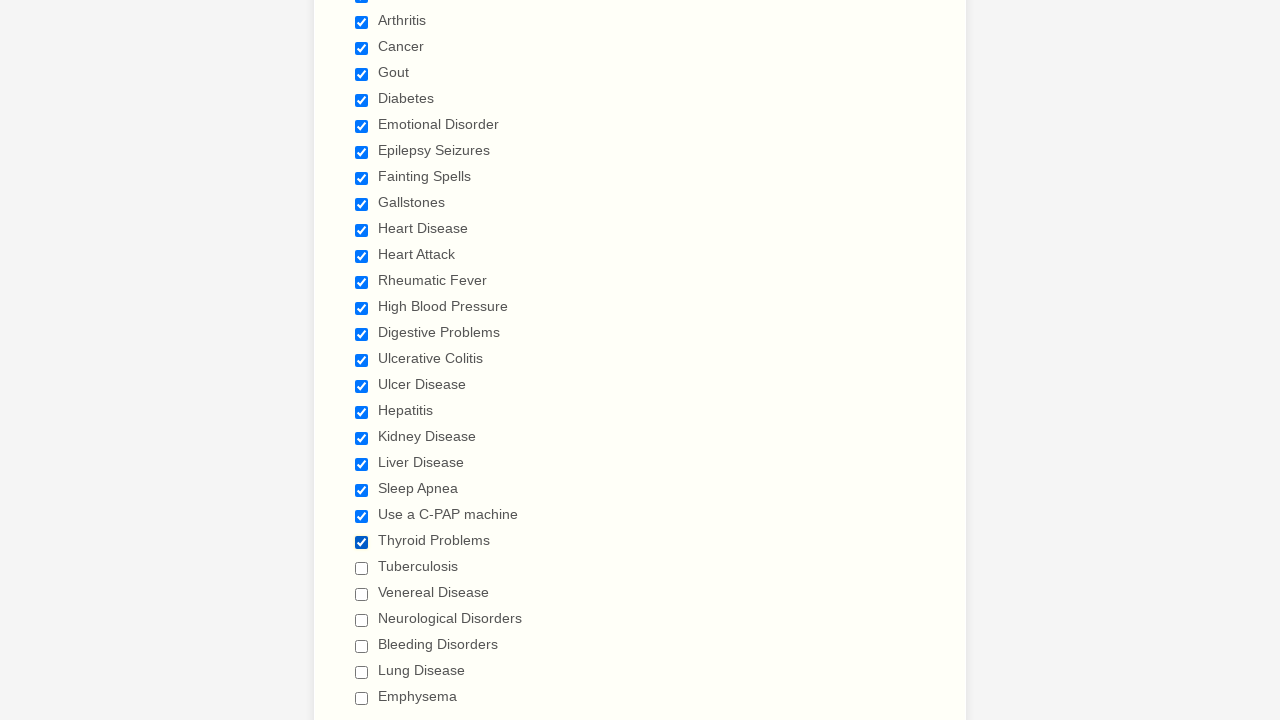

Clicked a checkbox to select it at (362, 568) on input.form-checkbox >> nth=23
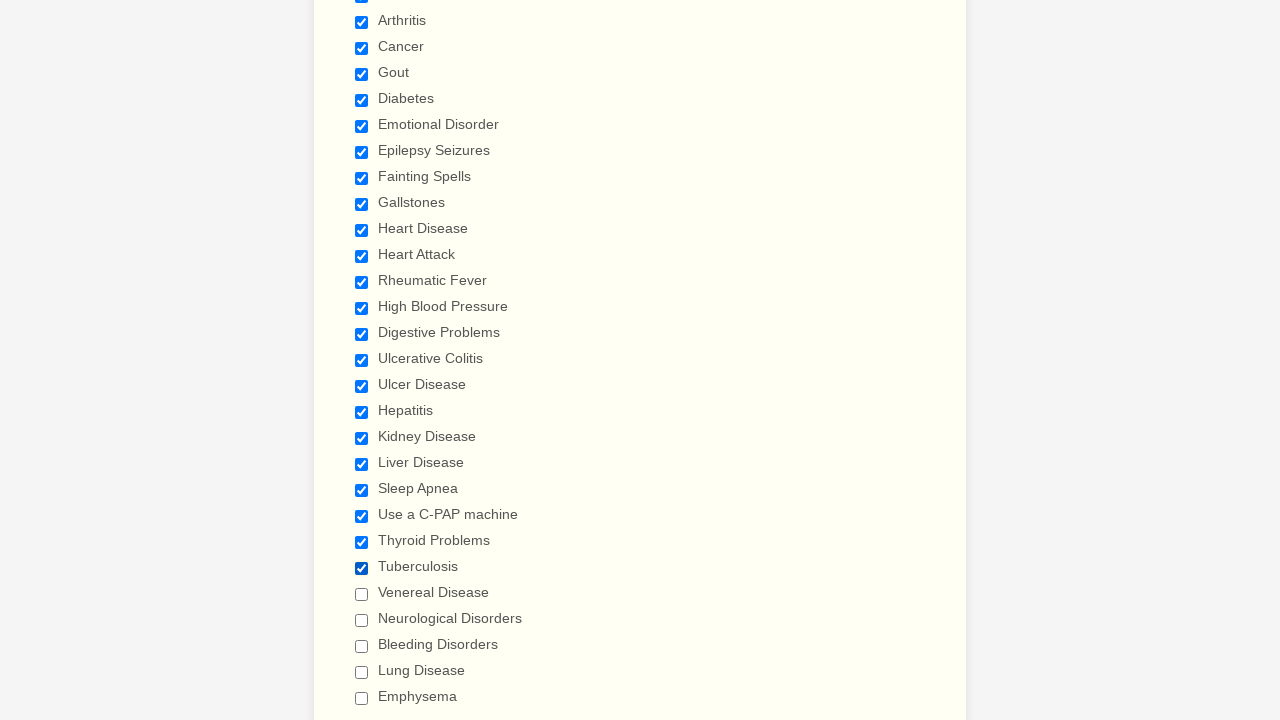

Clicked a checkbox to select it at (362, 594) on input.form-checkbox >> nth=24
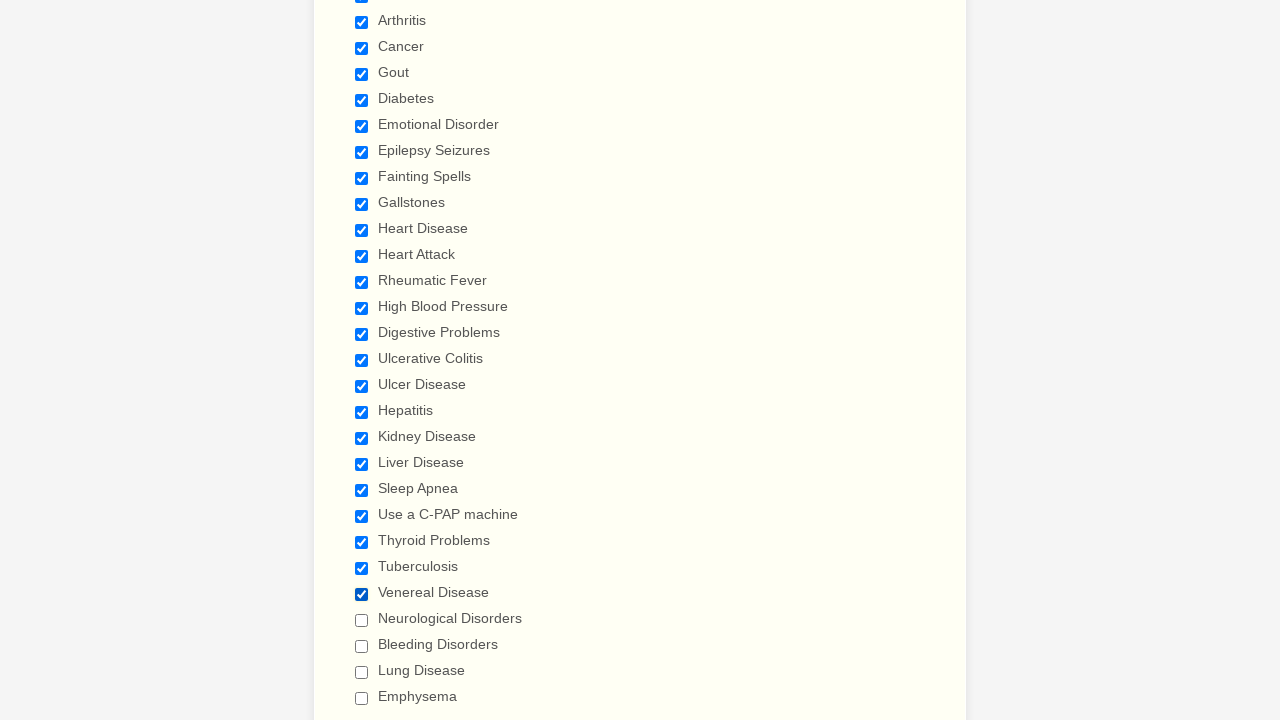

Clicked a checkbox to select it at (362, 620) on input.form-checkbox >> nth=25
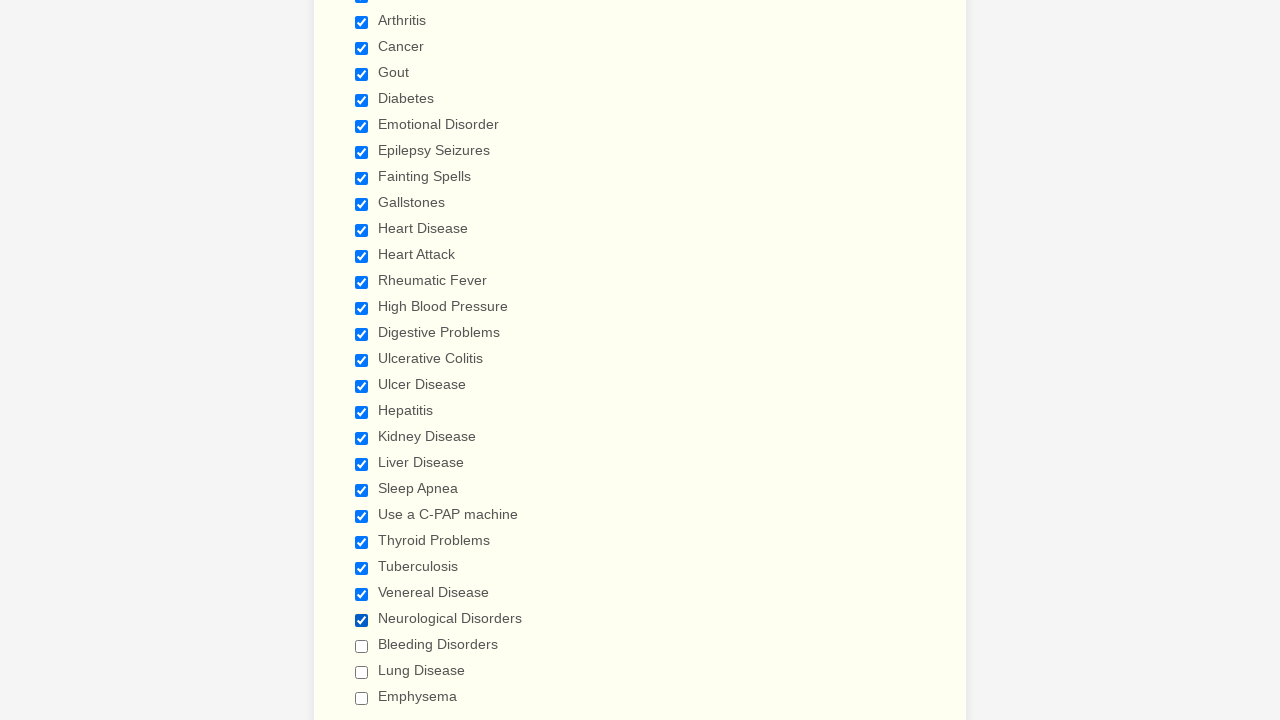

Clicked a checkbox to select it at (362, 646) on input.form-checkbox >> nth=26
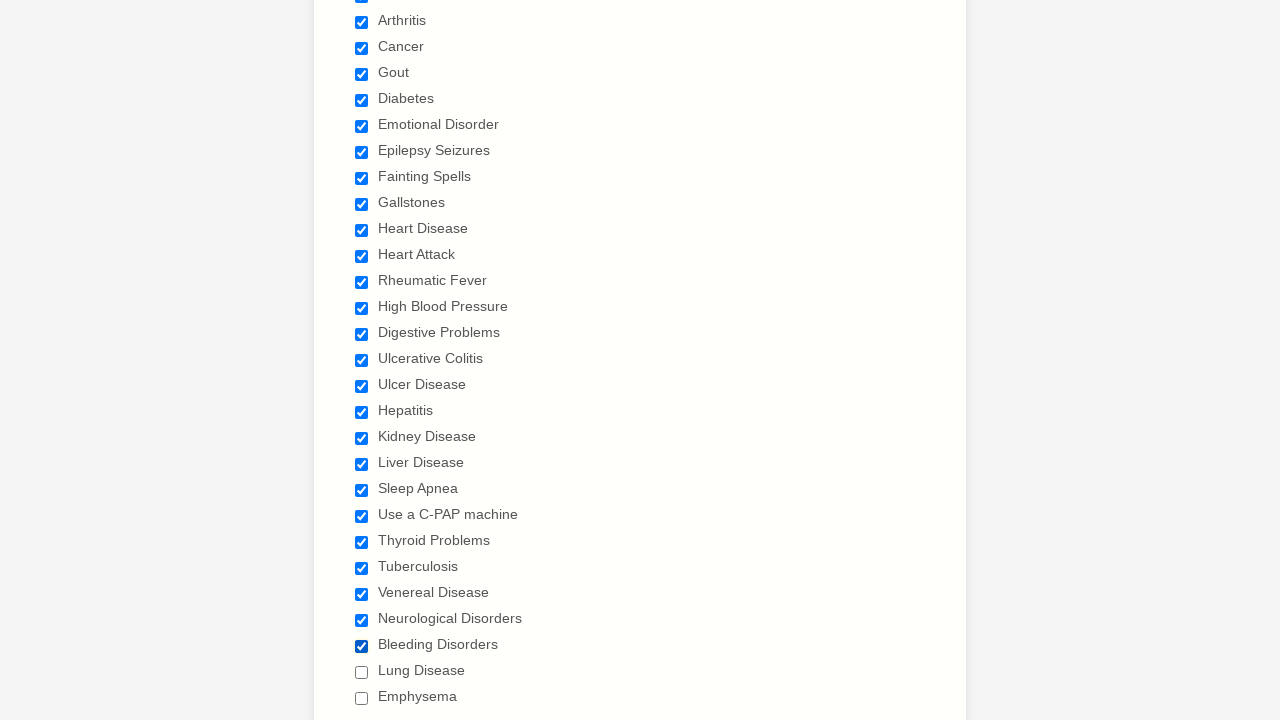

Clicked a checkbox to select it at (362, 672) on input.form-checkbox >> nth=27
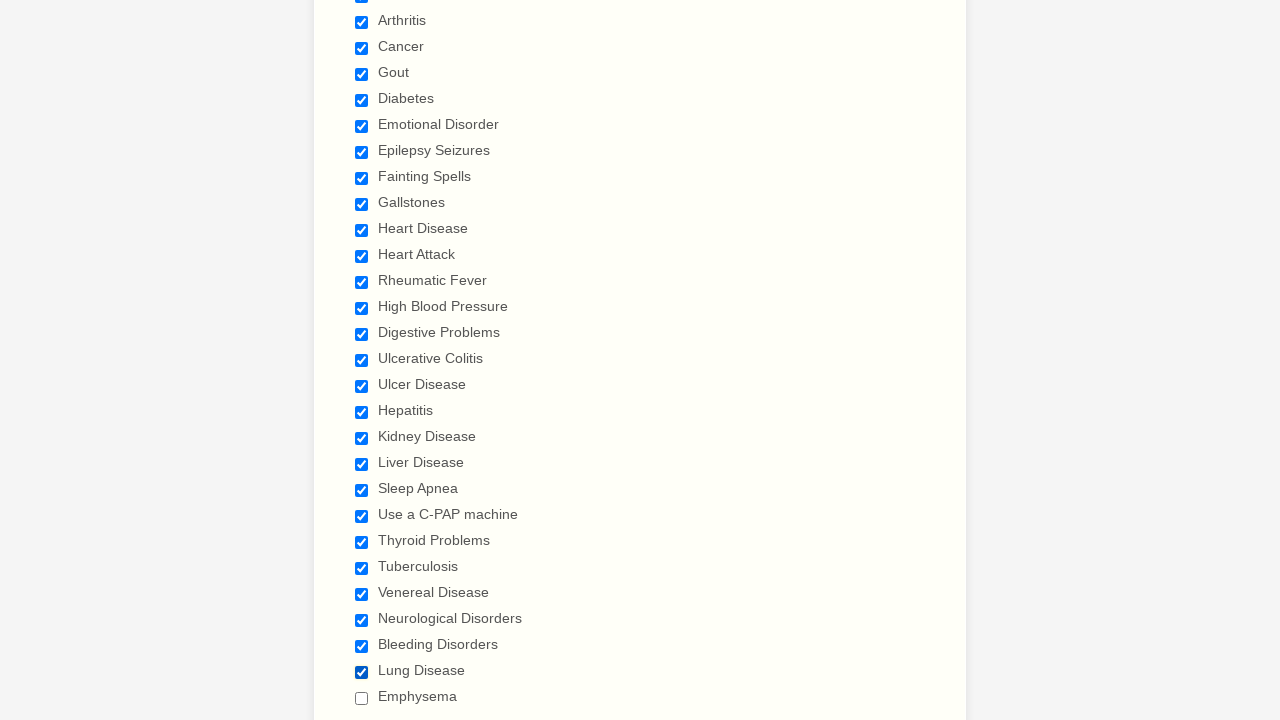

Clicked a checkbox to select it at (362, 698) on input.form-checkbox >> nth=28
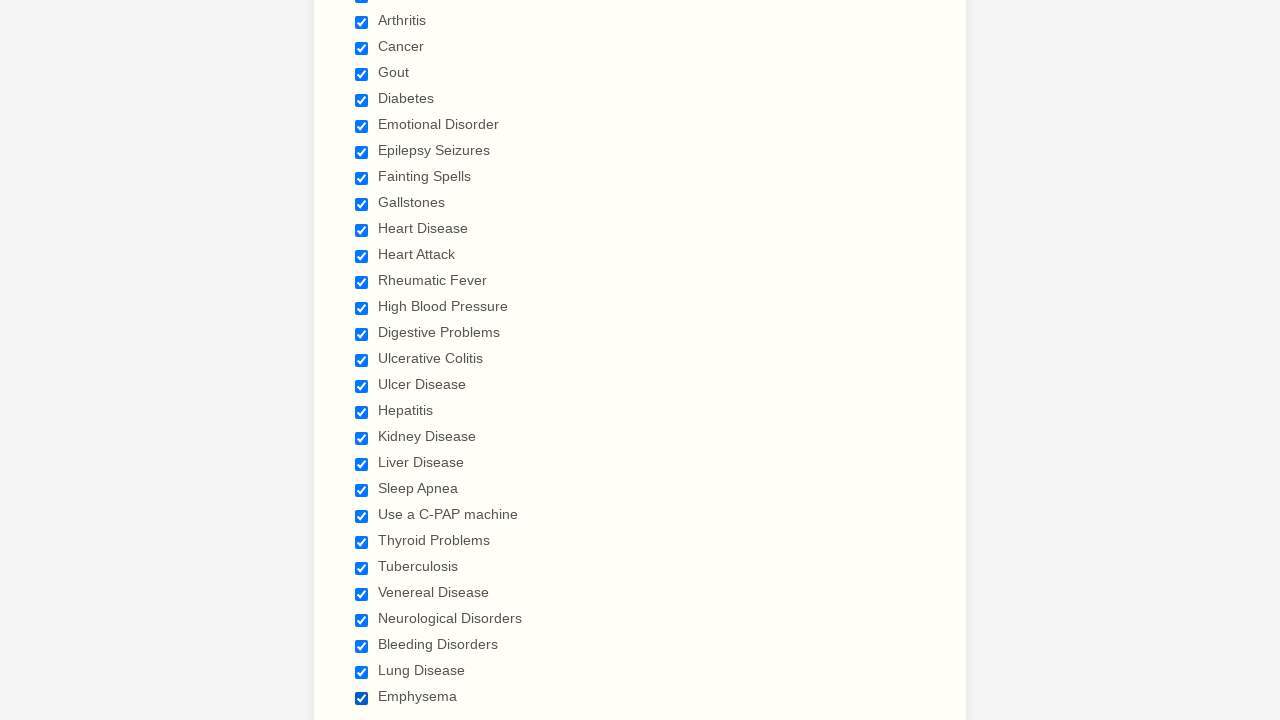

Verified that a checkbox is checked
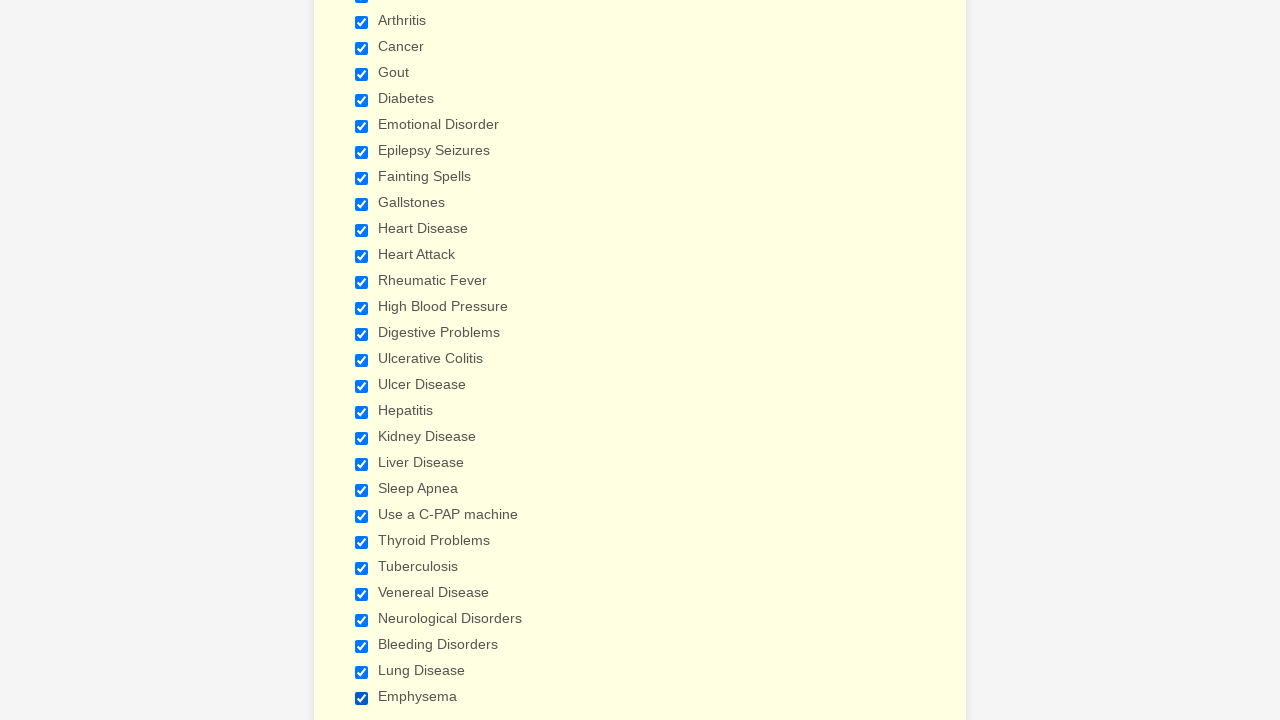

Verified that a checkbox is checked
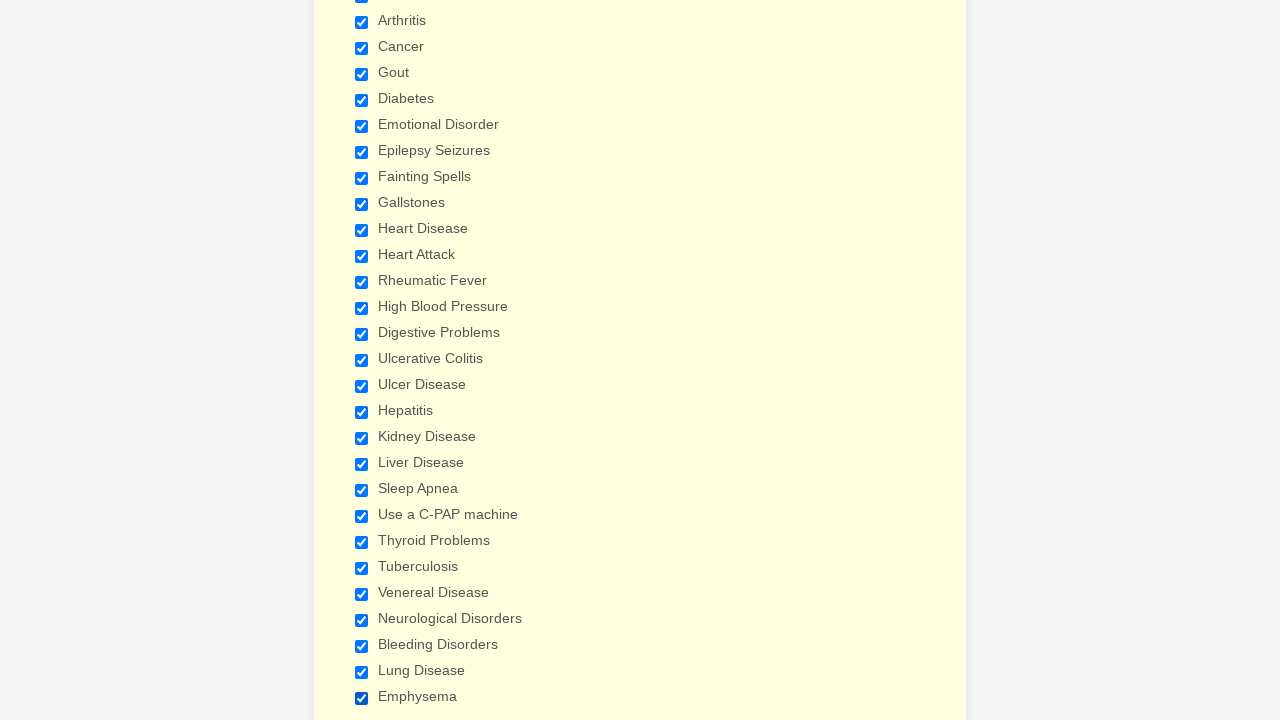

Verified that a checkbox is checked
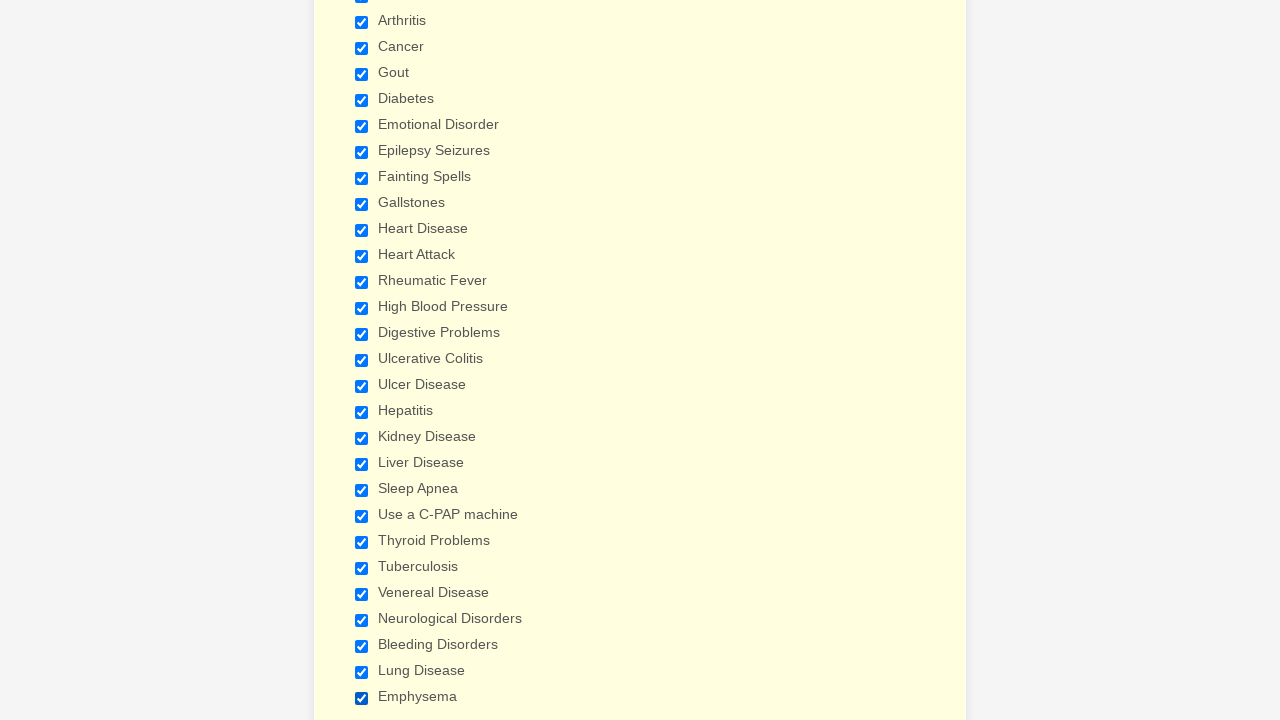

Verified that a checkbox is checked
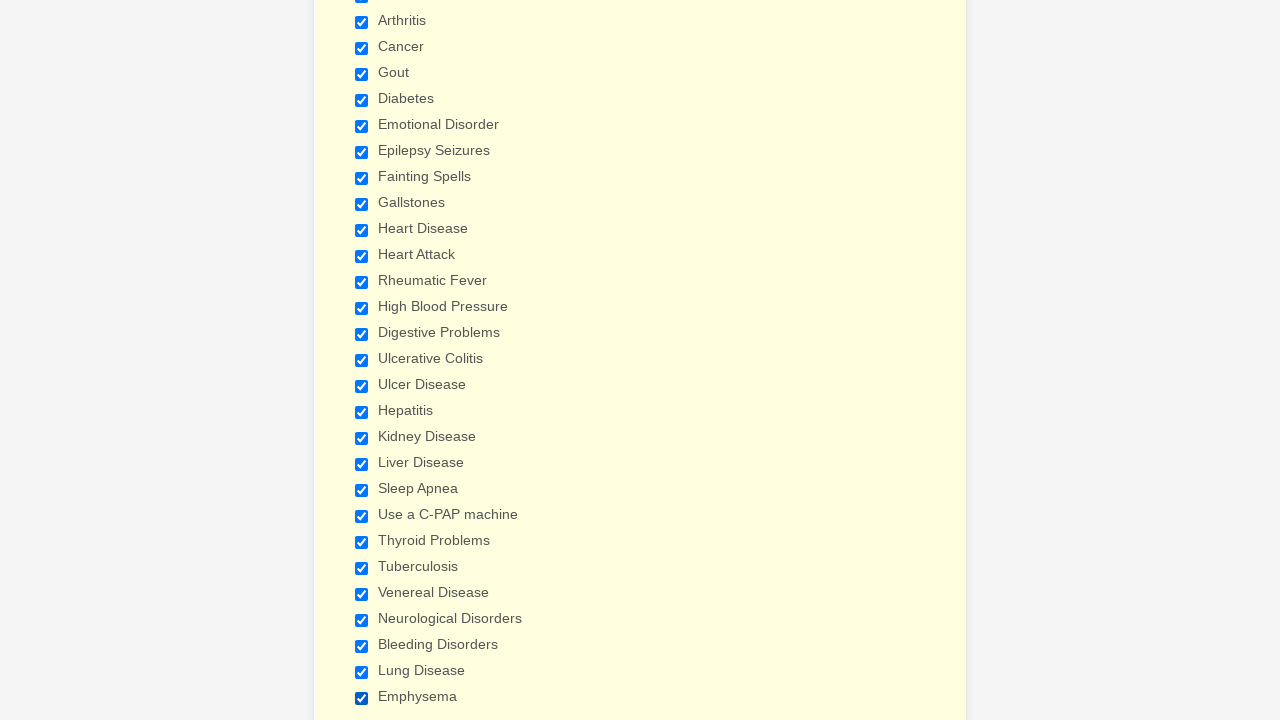

Verified that a checkbox is checked
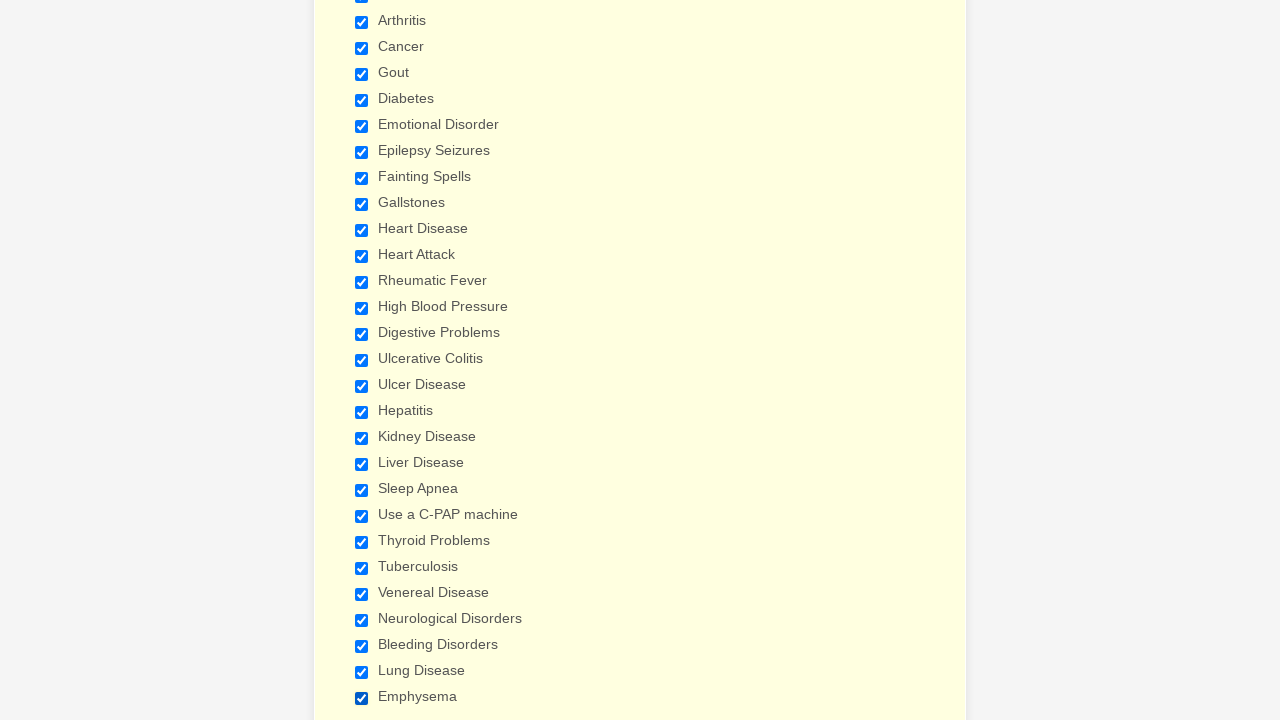

Verified that a checkbox is checked
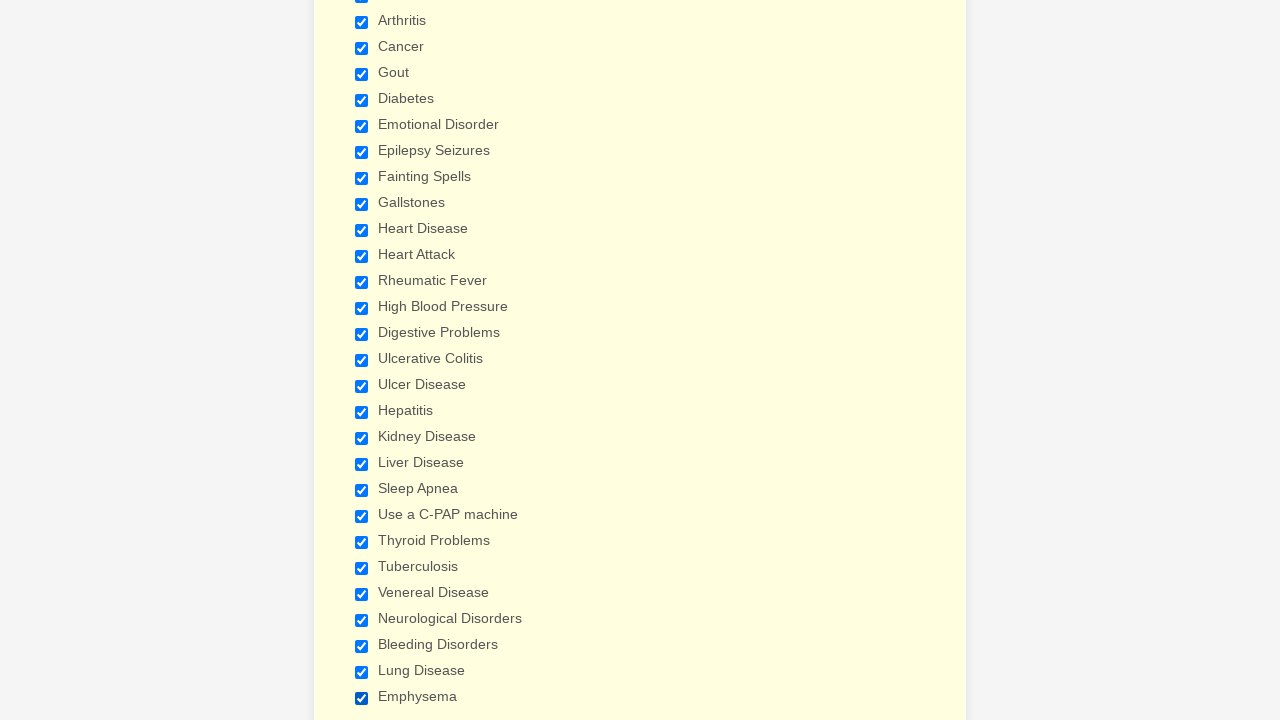

Verified that a checkbox is checked
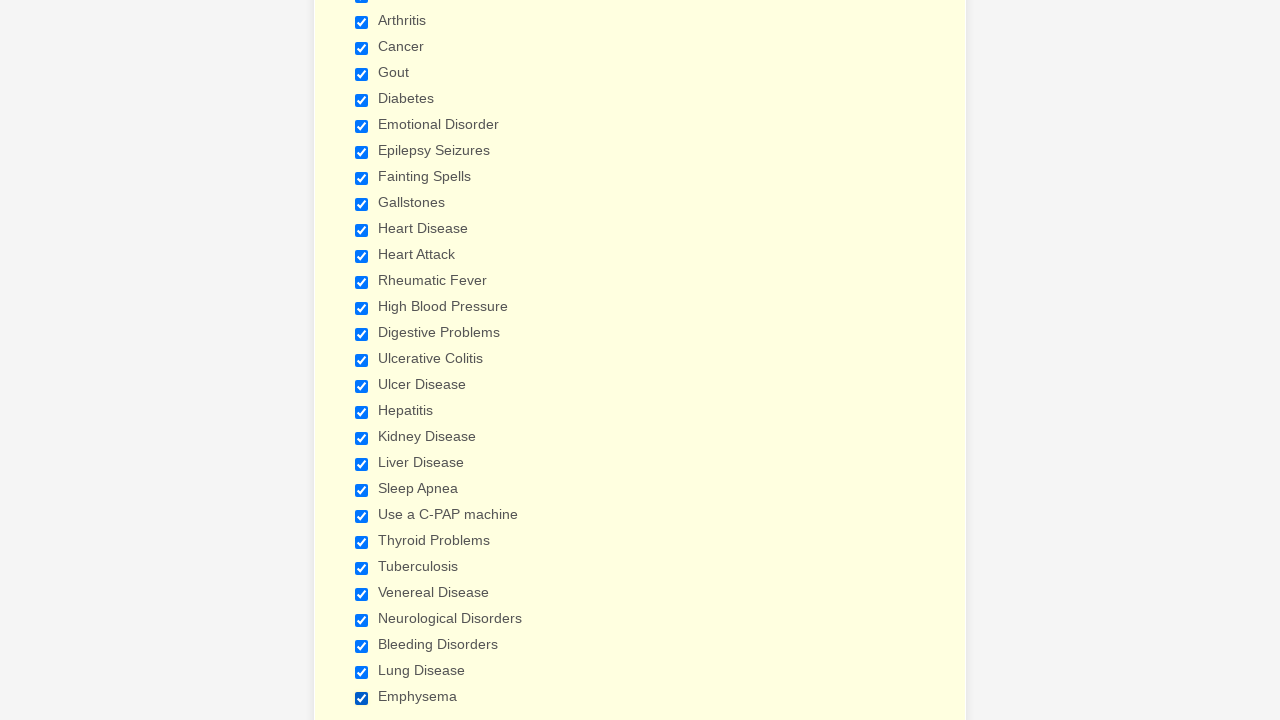

Verified that a checkbox is checked
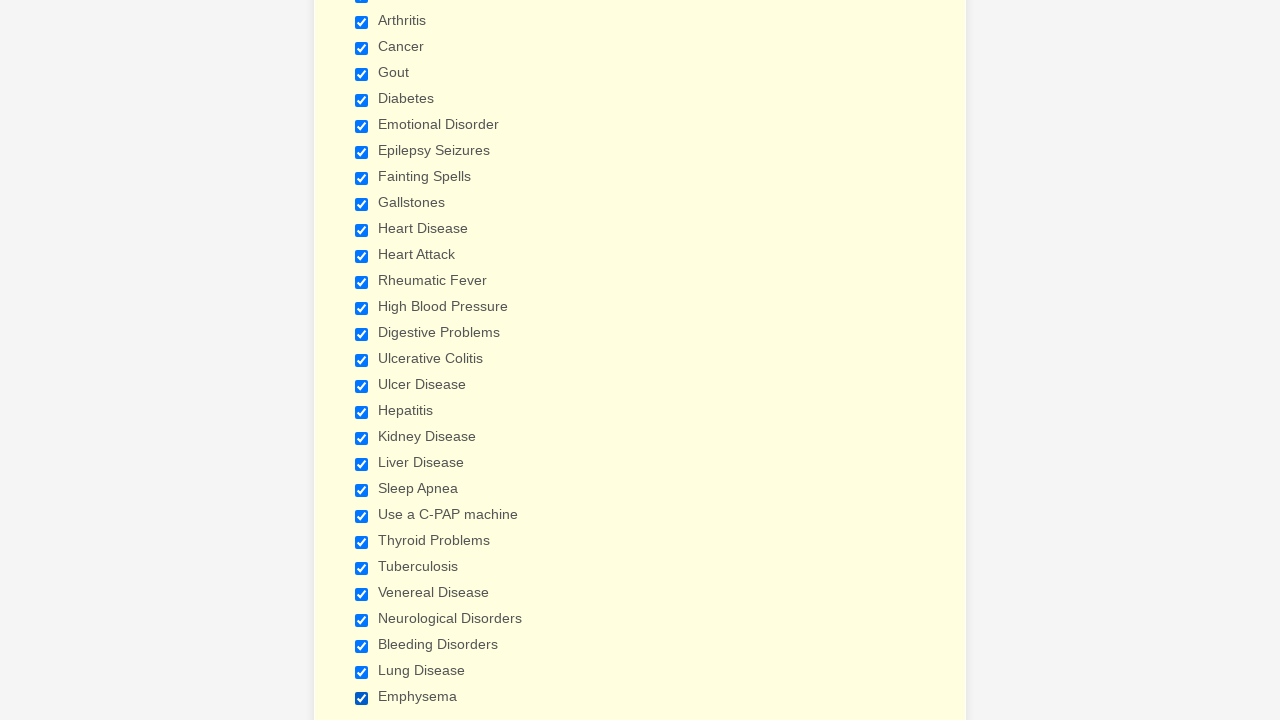

Verified that a checkbox is checked
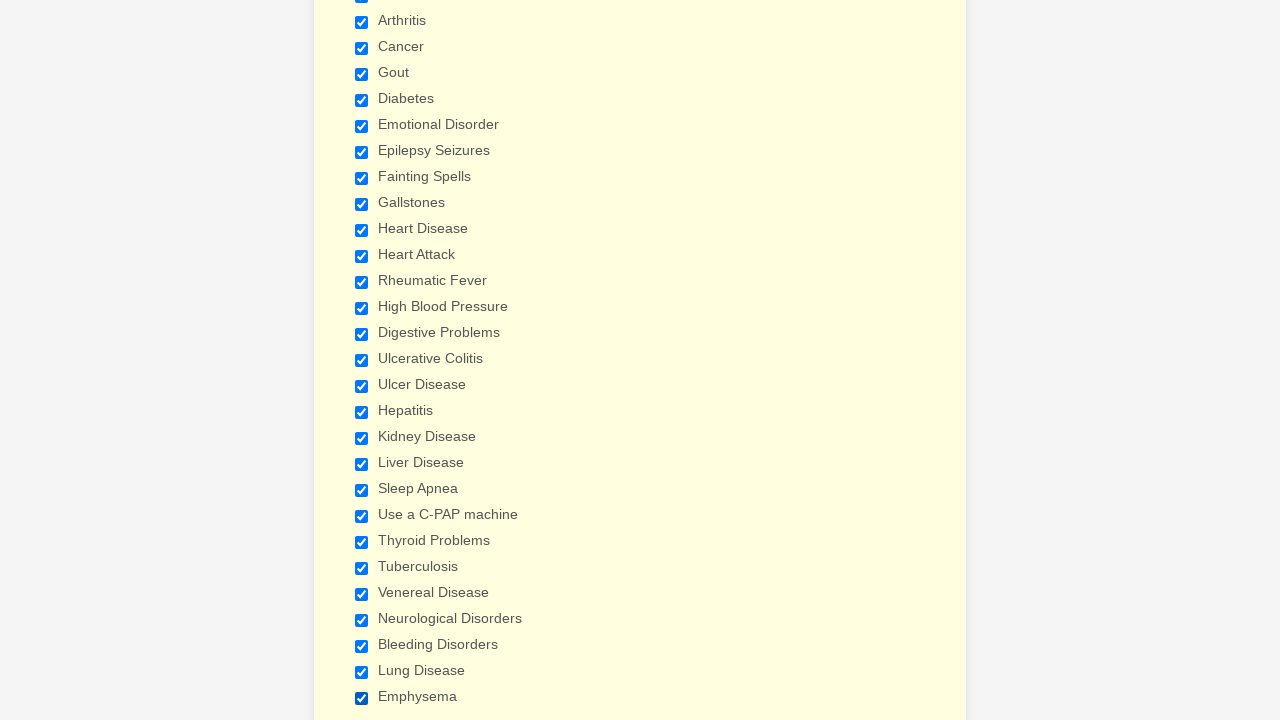

Verified that a checkbox is checked
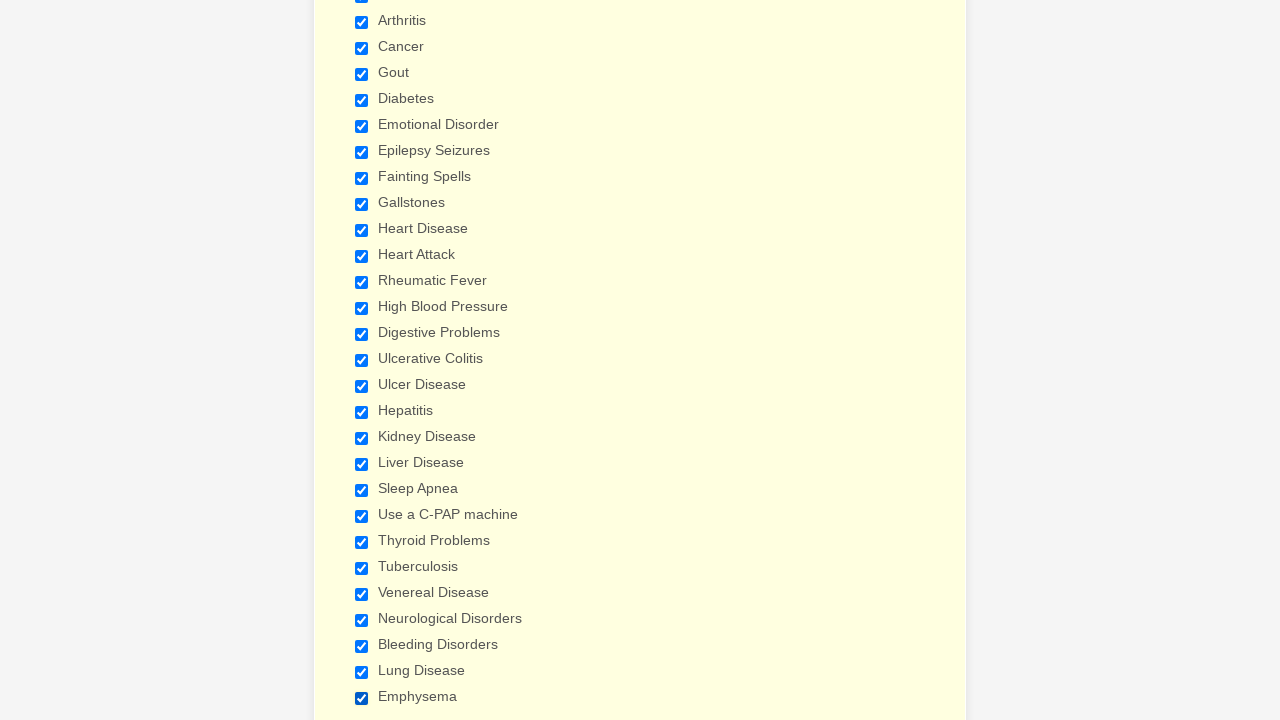

Verified that a checkbox is checked
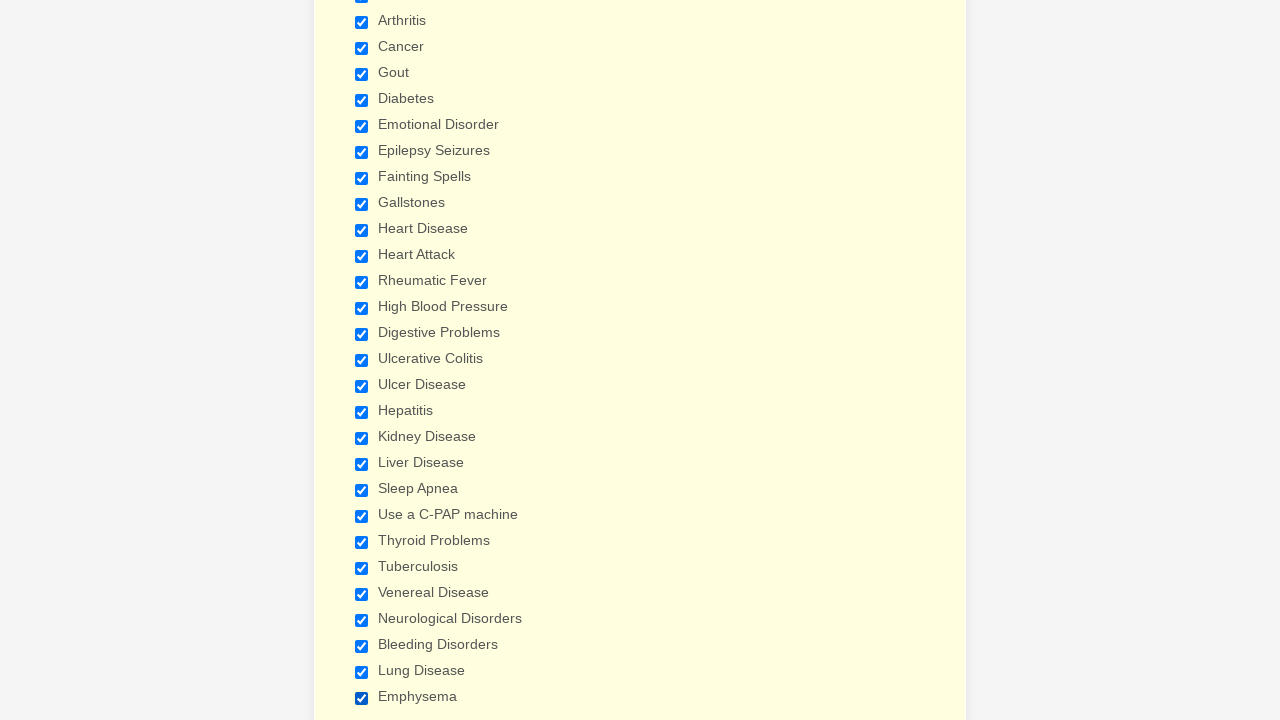

Verified that a checkbox is checked
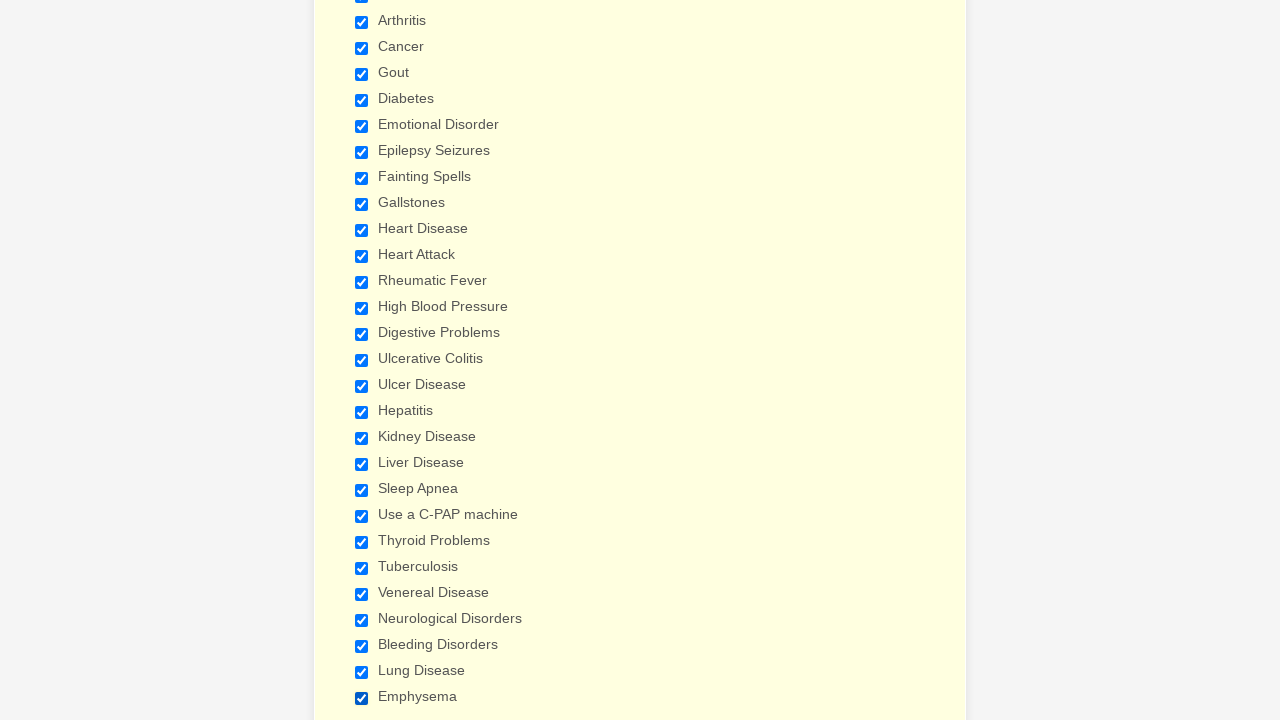

Verified that a checkbox is checked
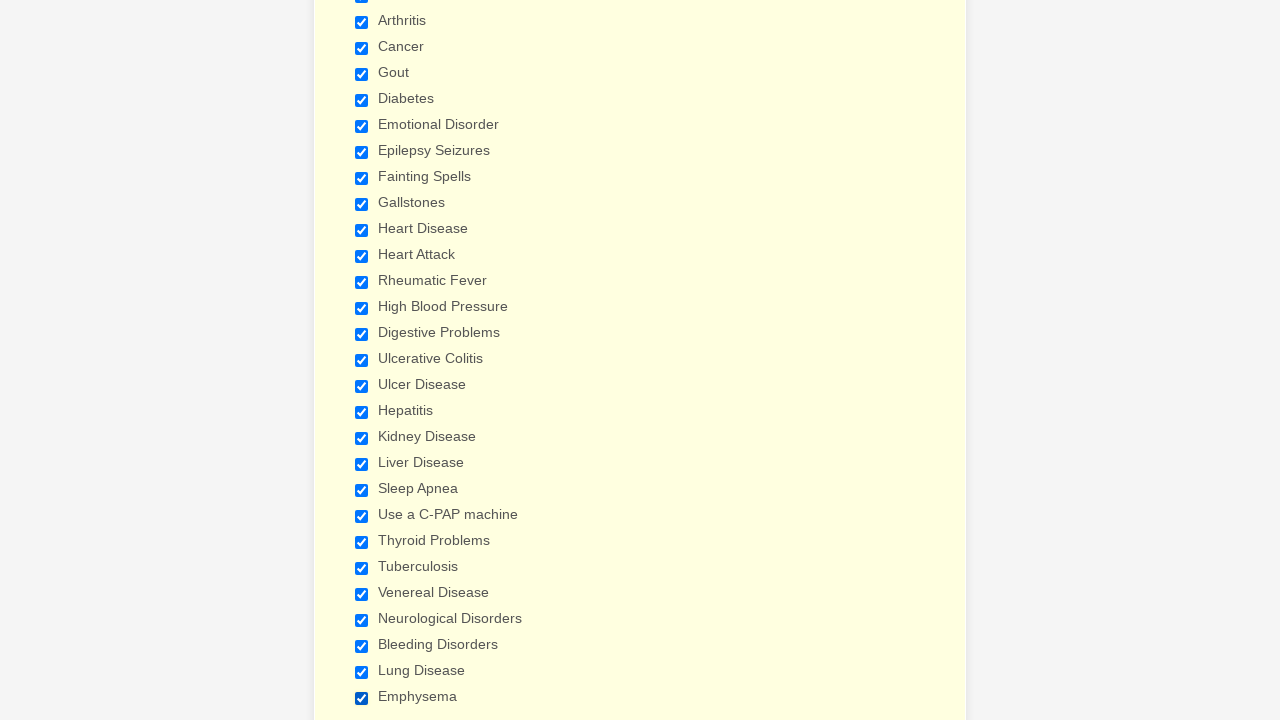

Verified that a checkbox is checked
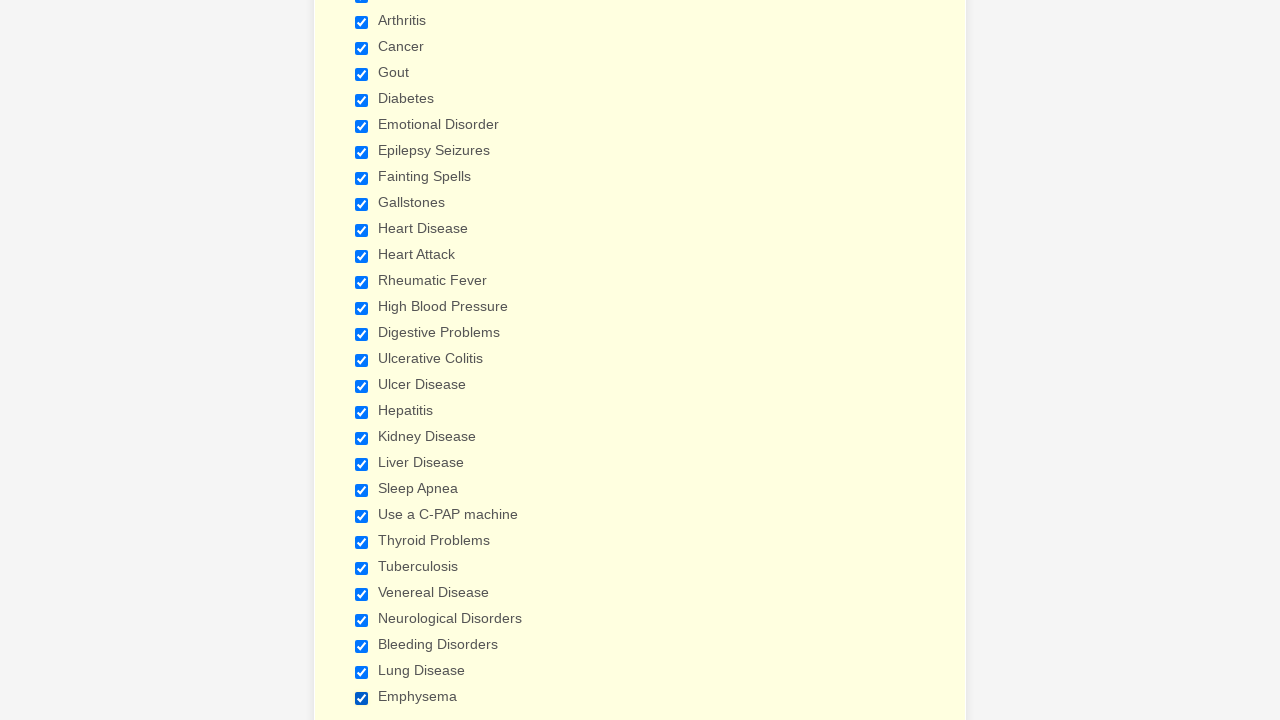

Verified that a checkbox is checked
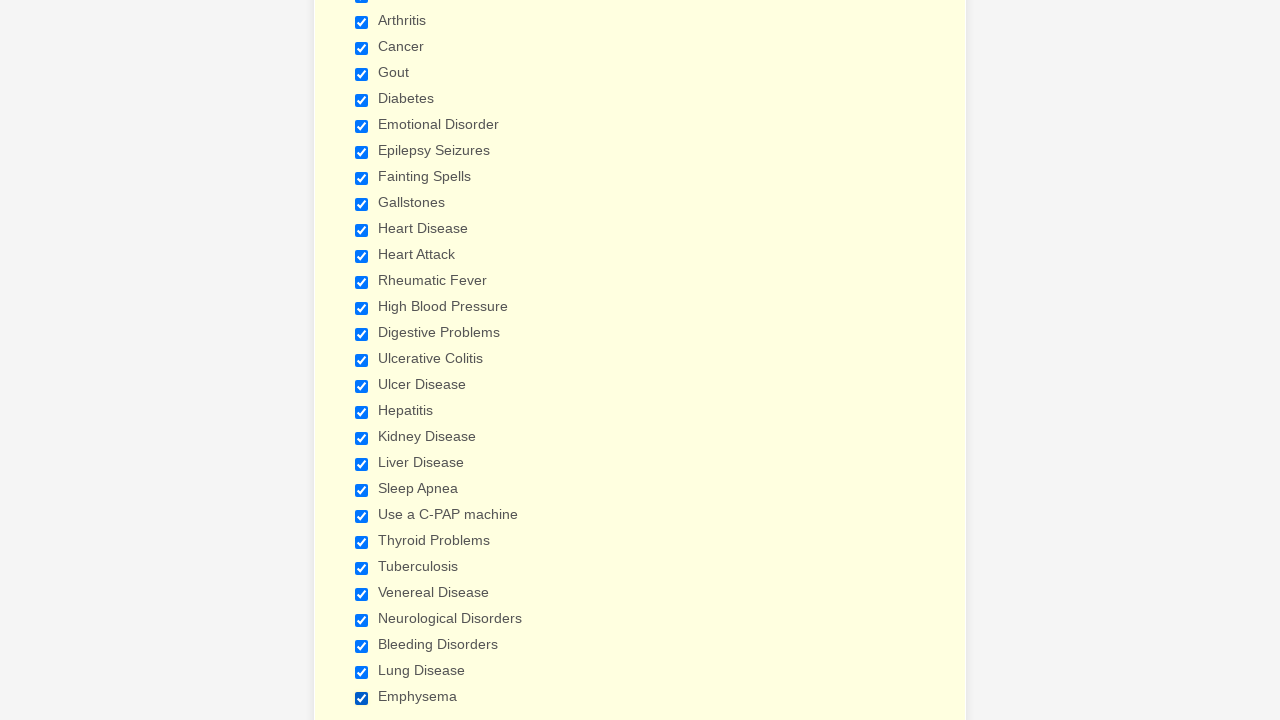

Verified that a checkbox is checked
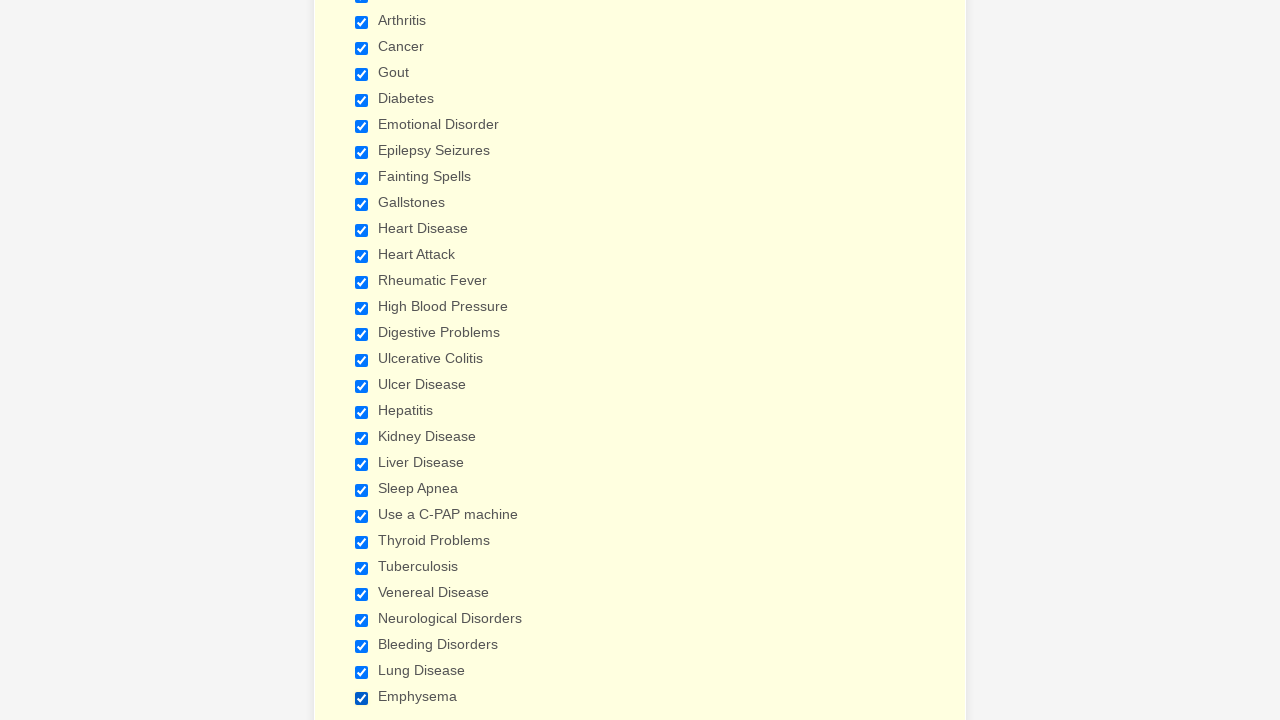

Verified that a checkbox is checked
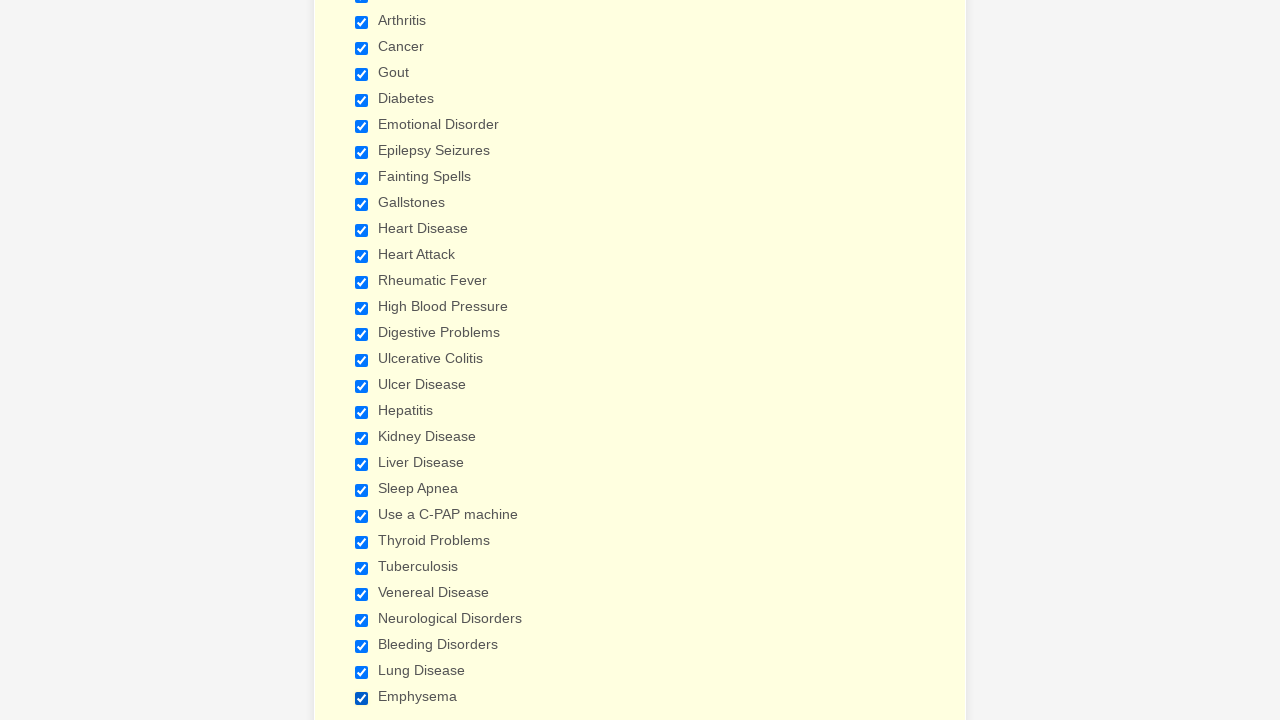

Verified that a checkbox is checked
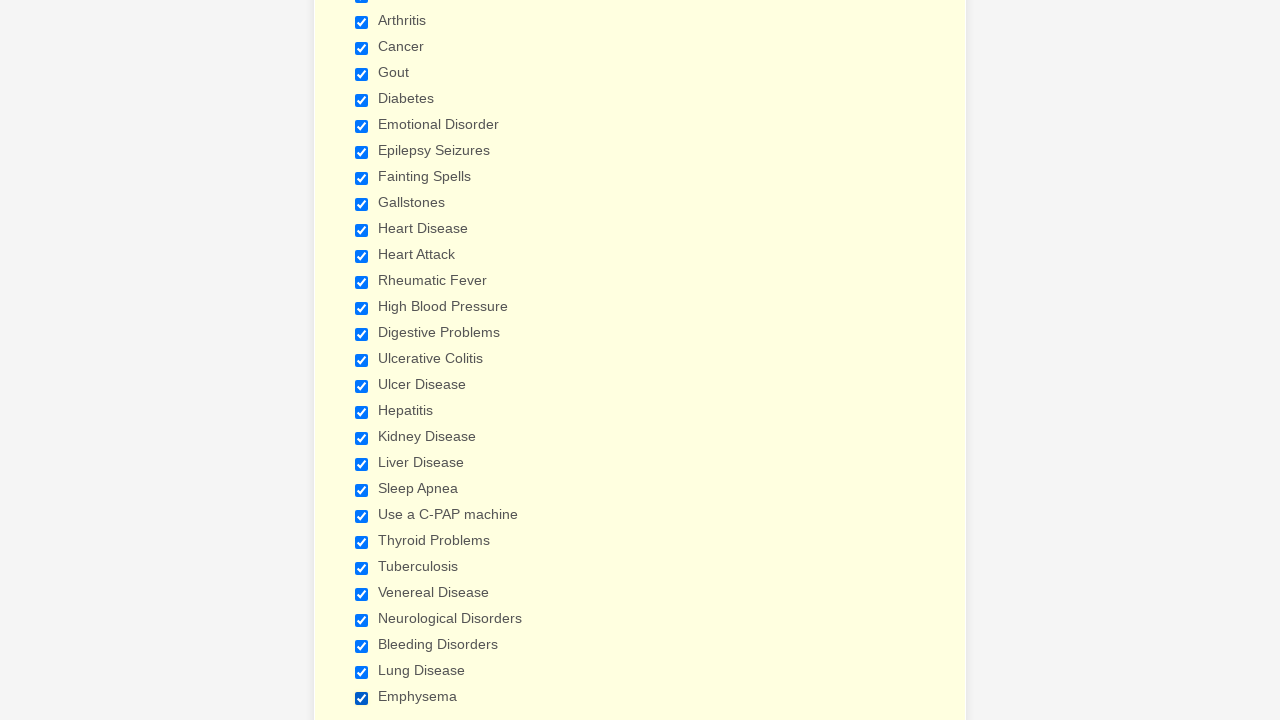

Verified that a checkbox is checked
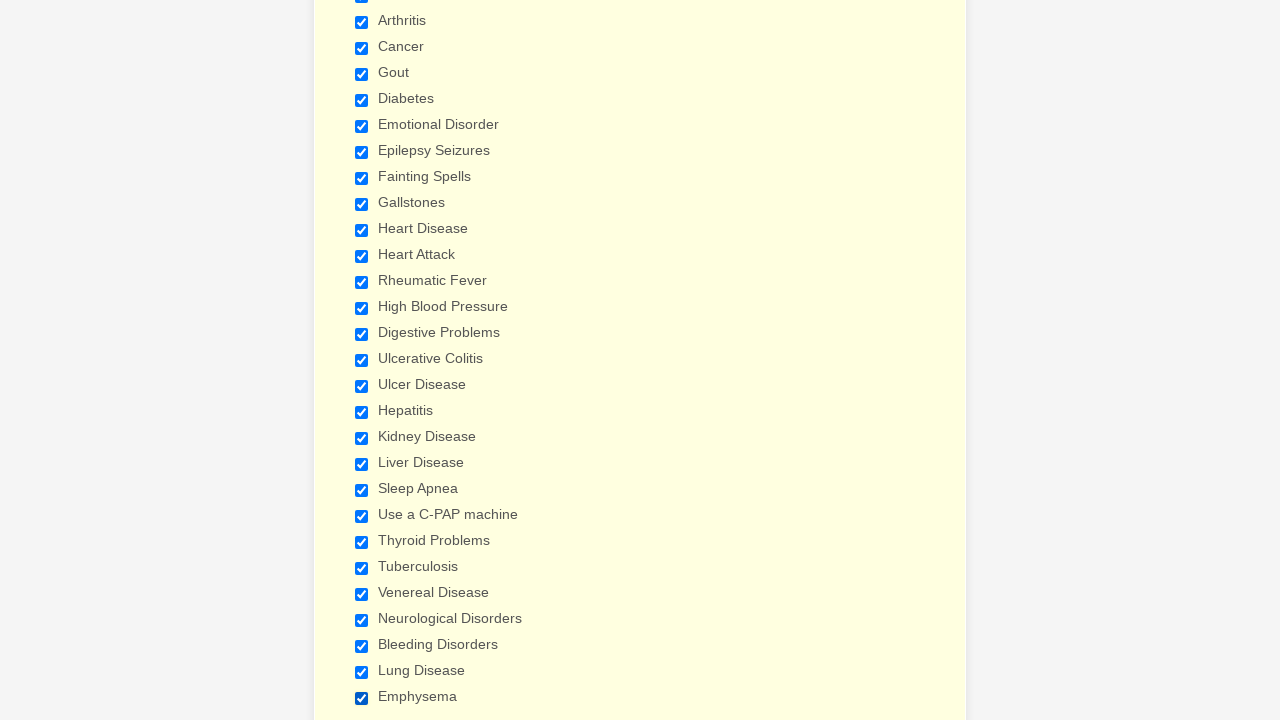

Verified that a checkbox is checked
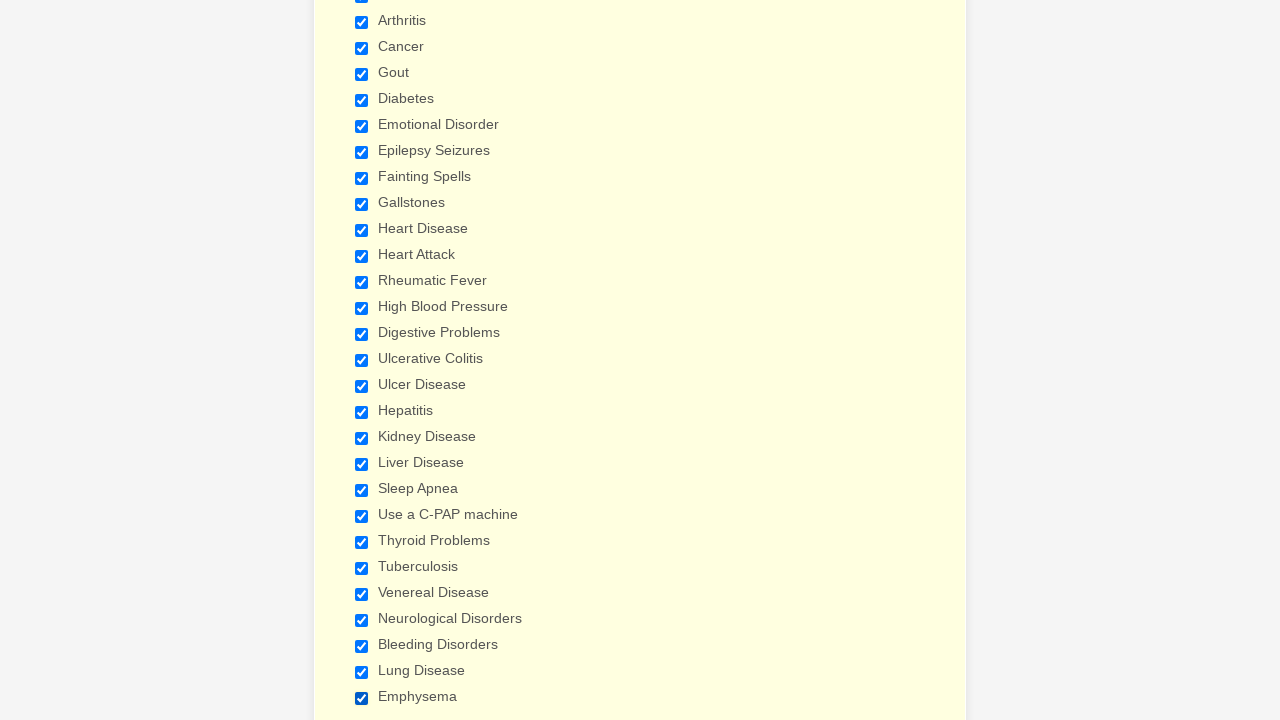

Verified that a checkbox is checked
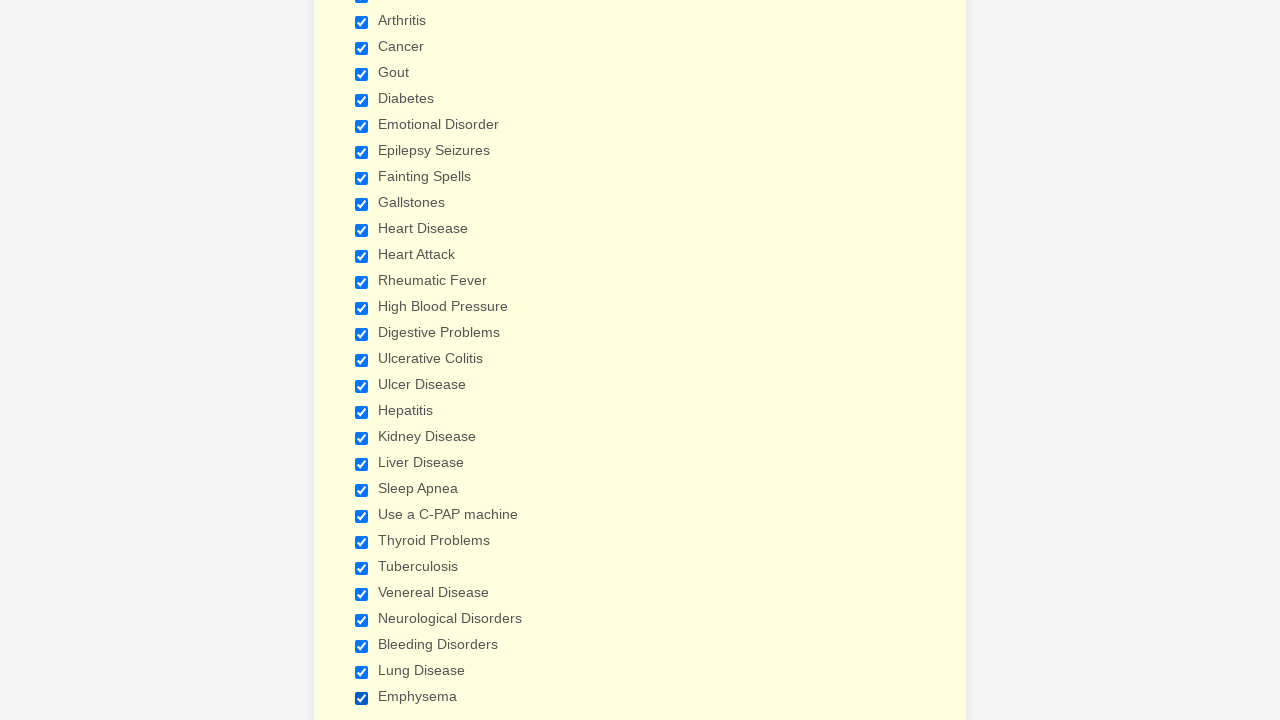

Verified that a checkbox is checked
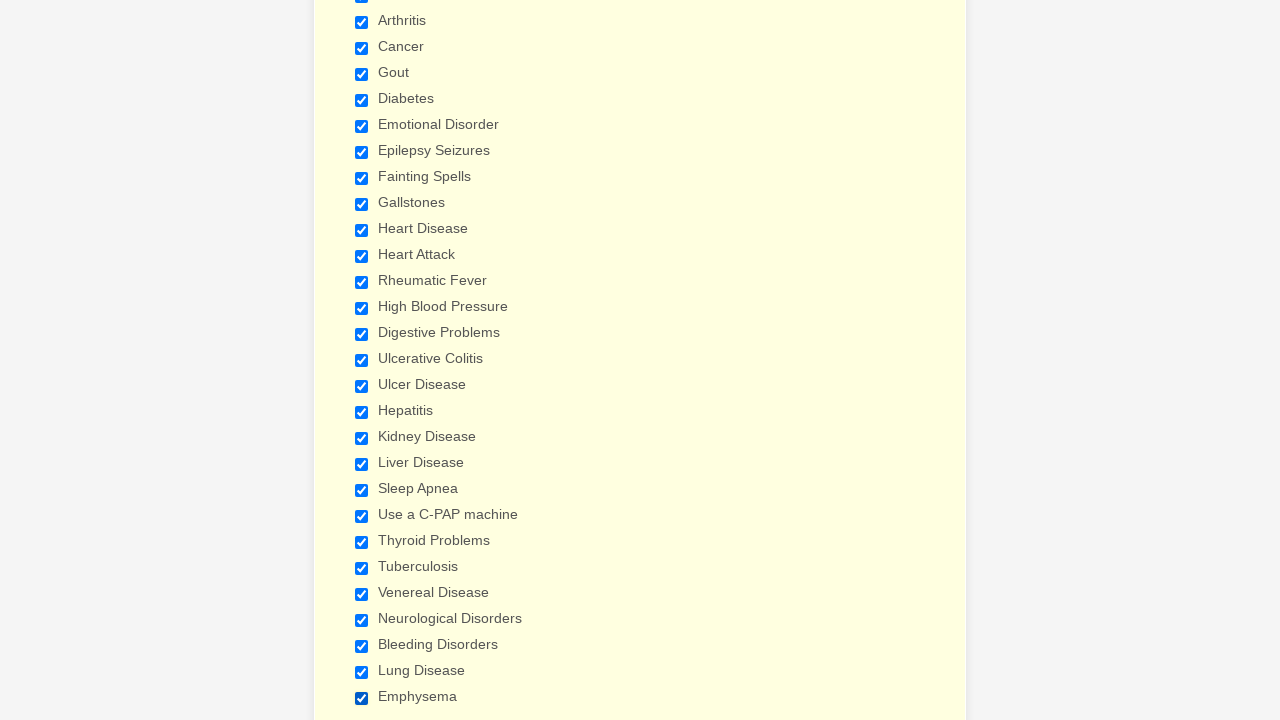

Verified that a checkbox is checked
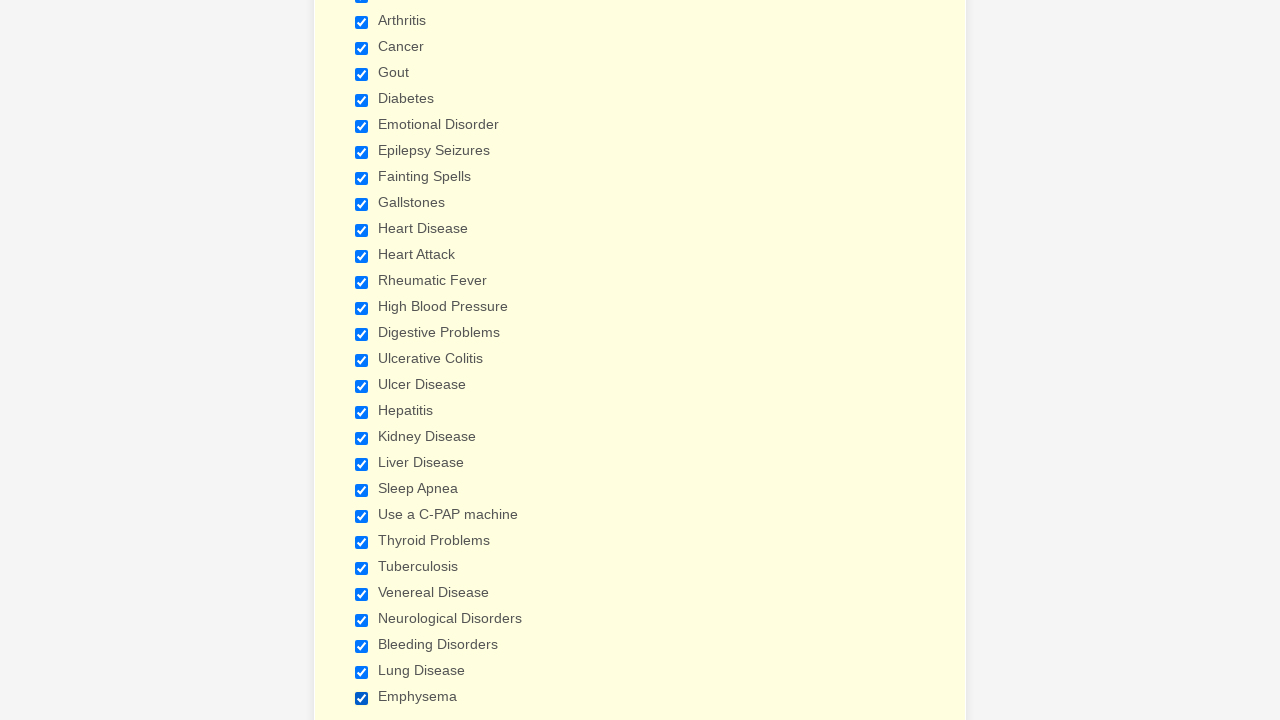

Verified that a checkbox is checked
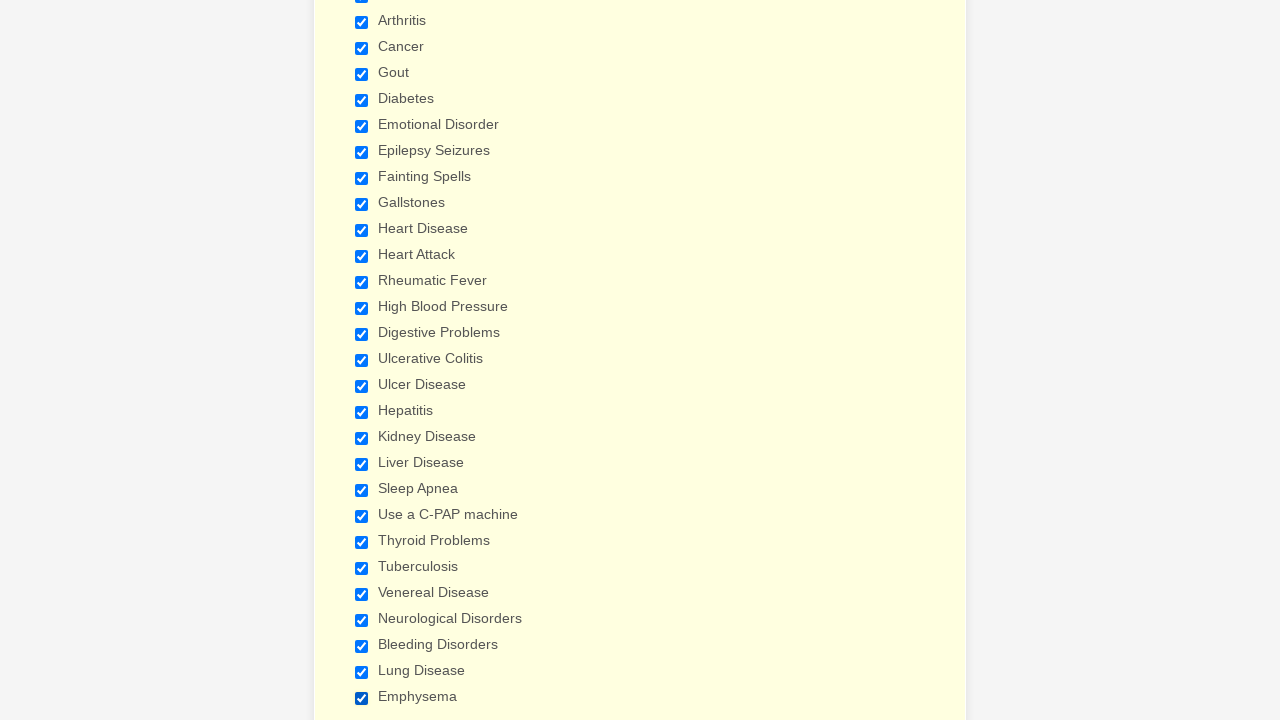

Verified that a checkbox is checked
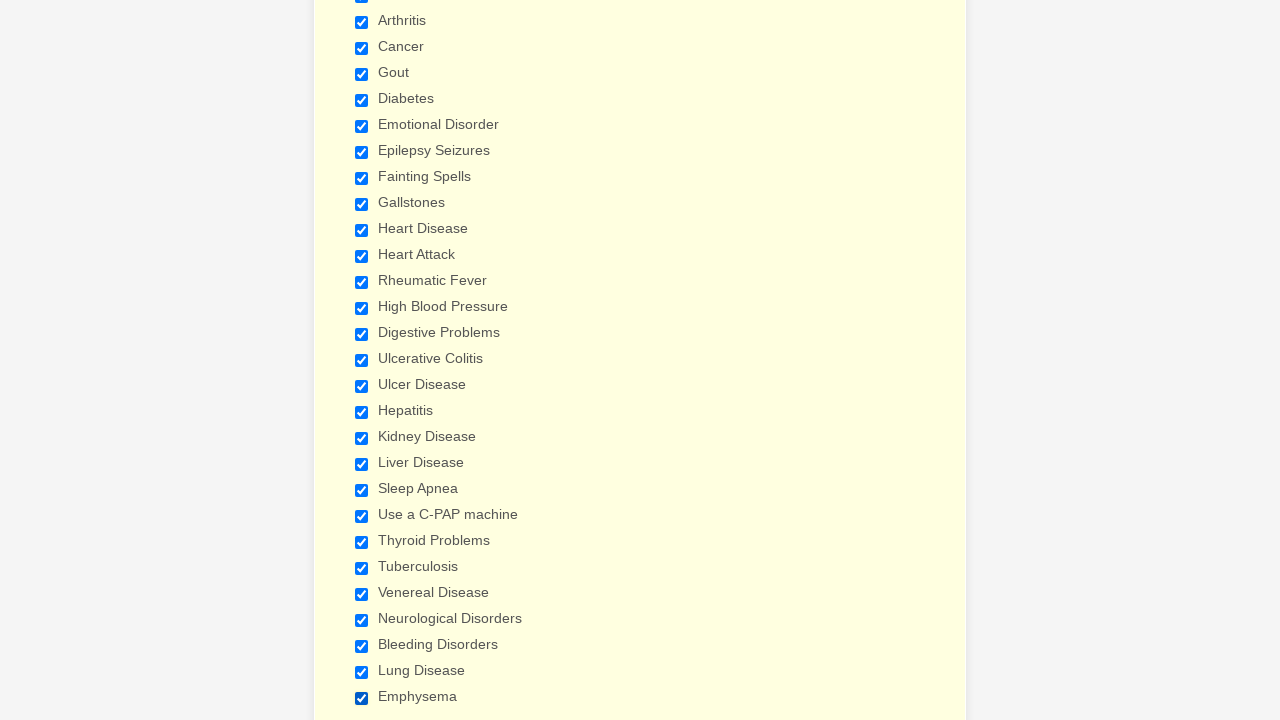

Verified that a checkbox is checked
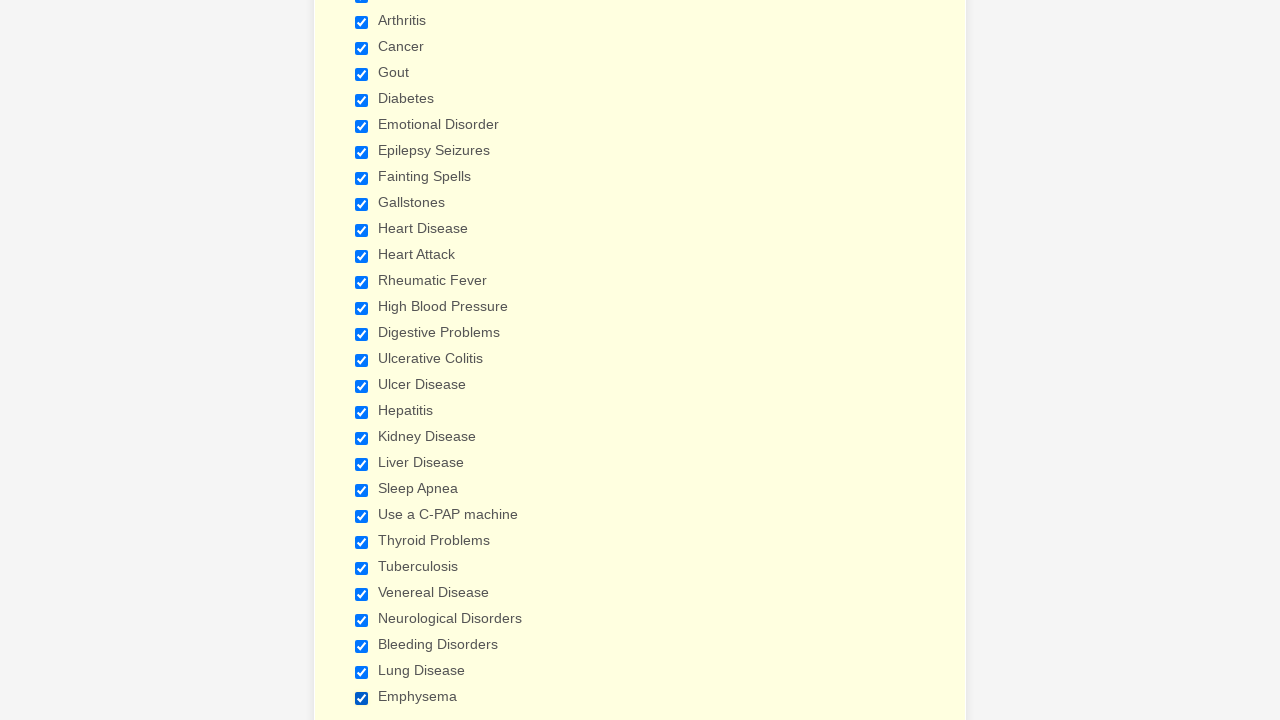

Verified that a checkbox is checked
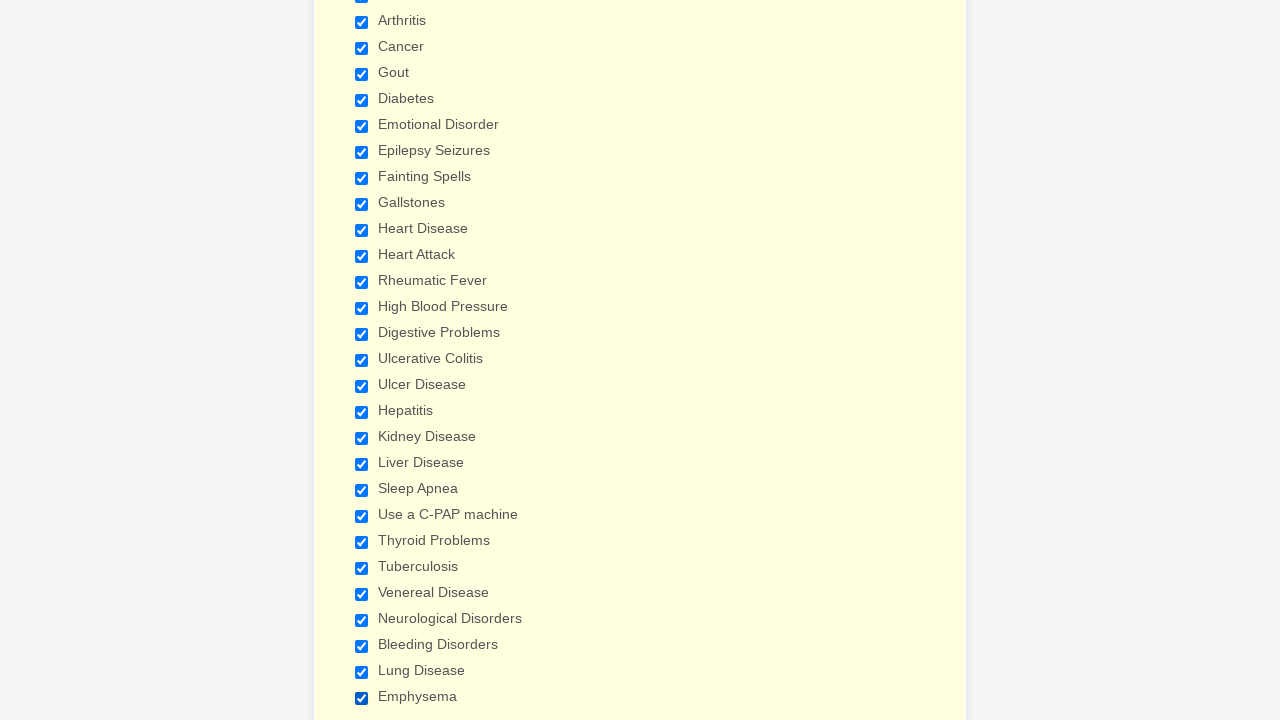

Verified that a checkbox is checked
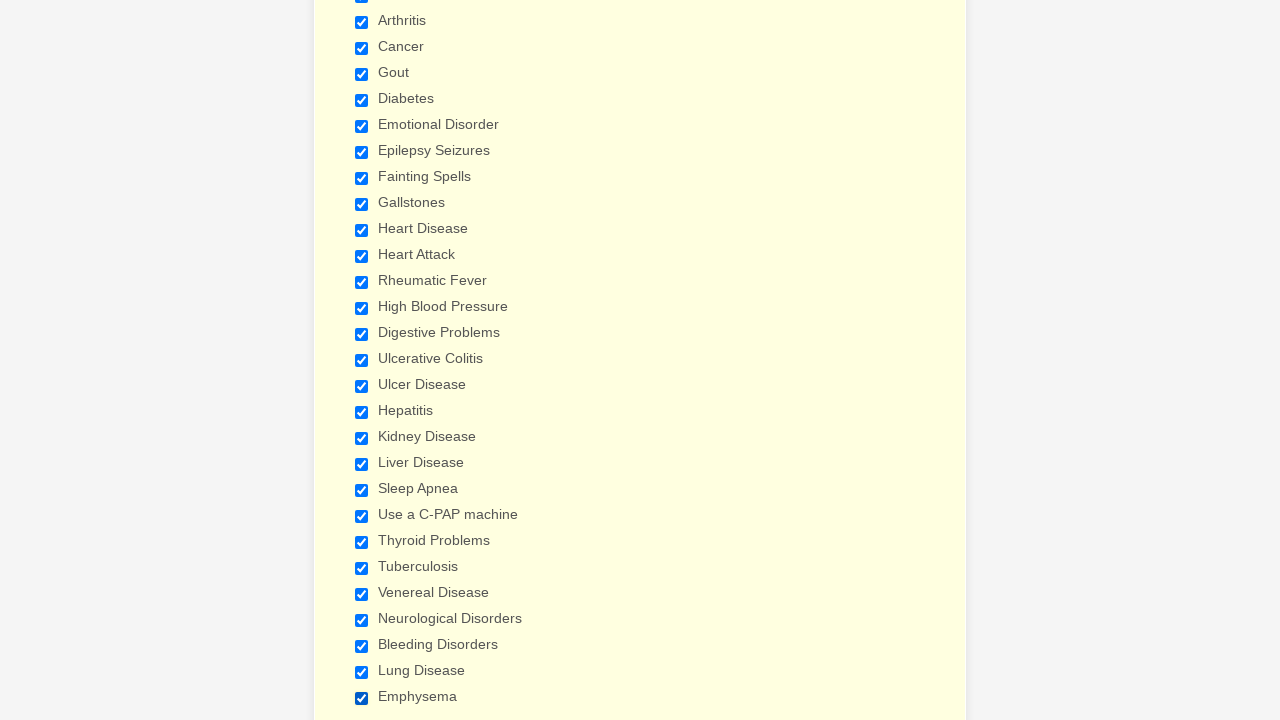

Verified that a checkbox is checked
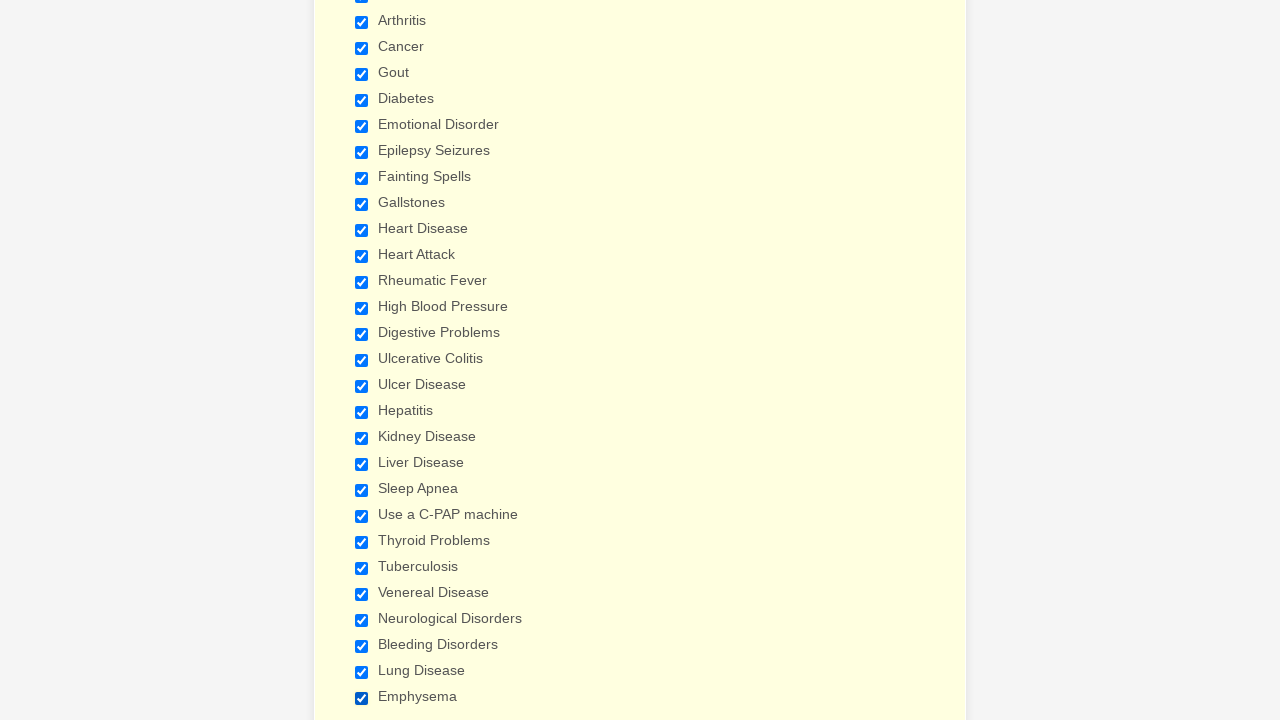

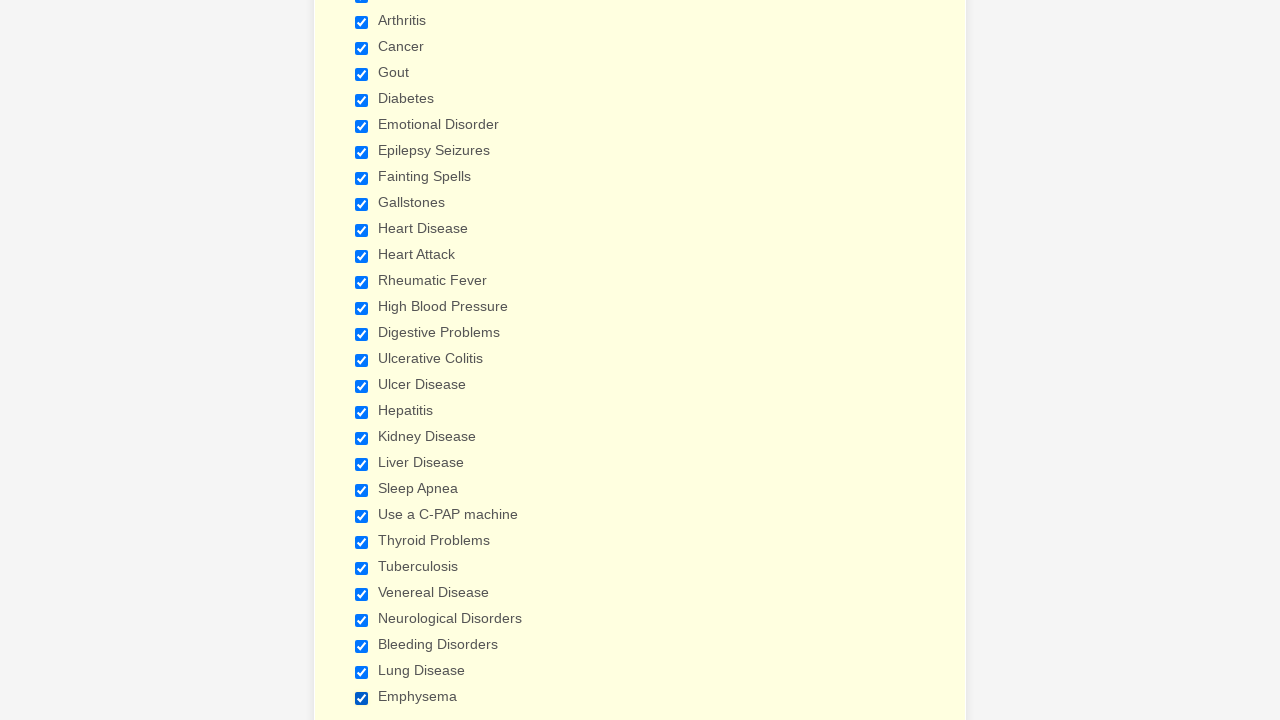